Tests adding multiple products to cart, proceeding to checkout, verifying total price, applying a promo code, and verifying the discount is applied correctly

Starting URL: https://rahulshettyacademy.com/seleniumPractise/#/

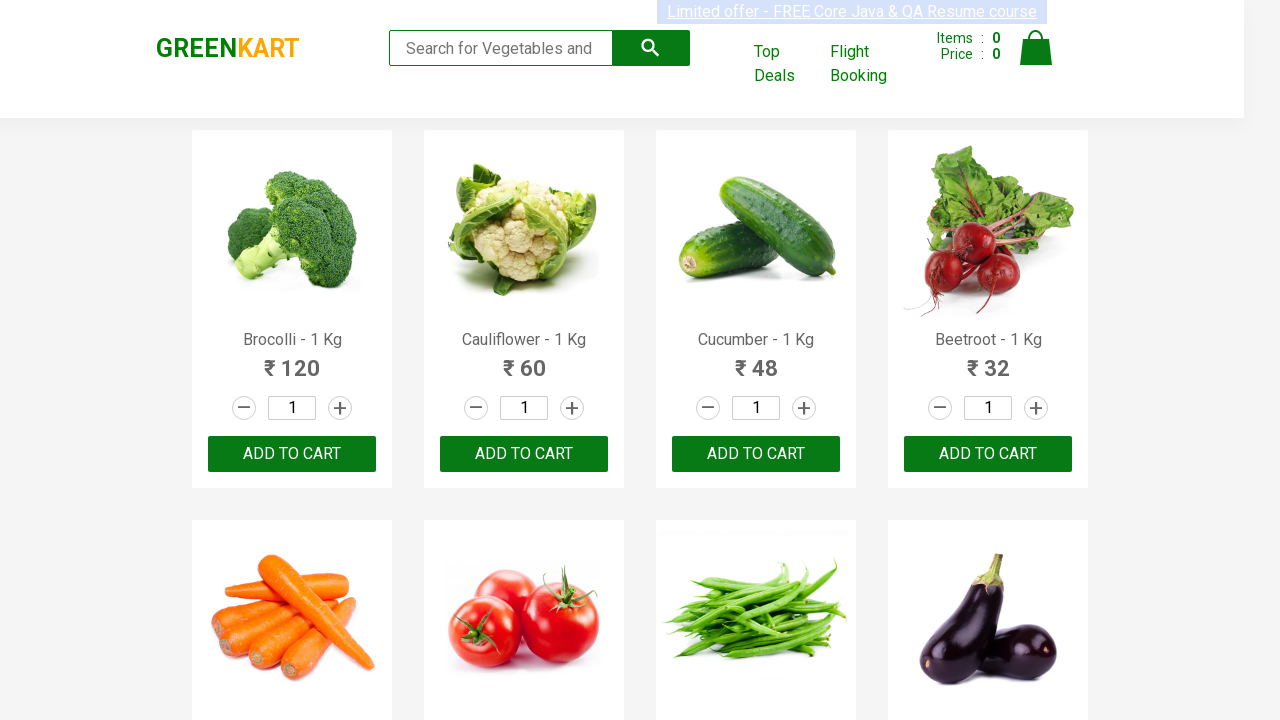

Retrieved price for Brocolli
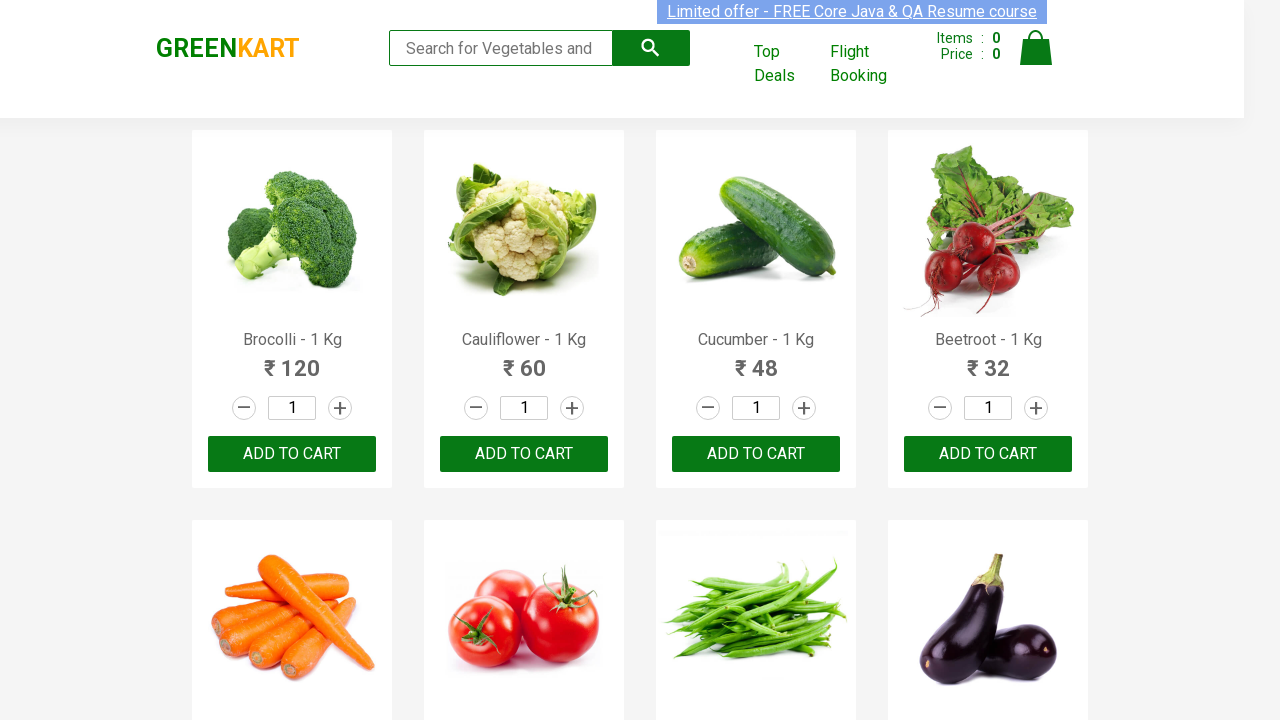

Added Brocolli to cart at (292, 454) on //h4[@class='product-name' and contains(text(),'Brocolli')]/following-sibling::d
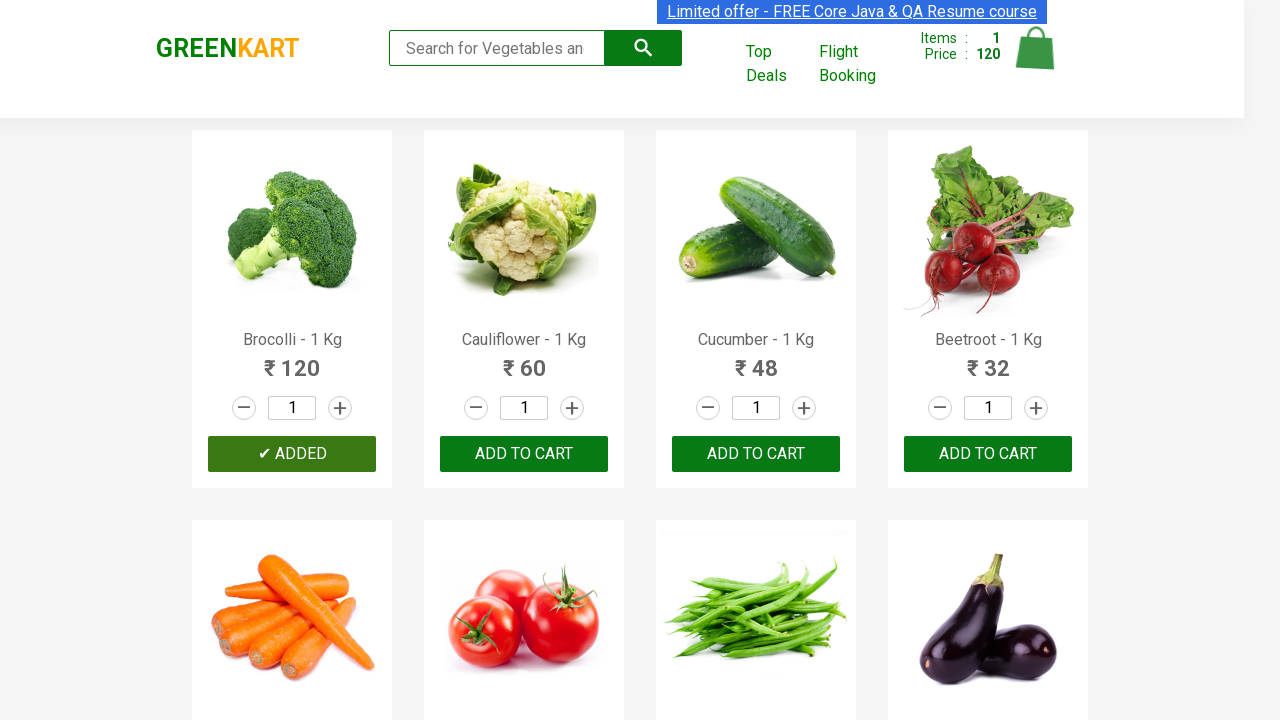

Retrieved price for Cucumber
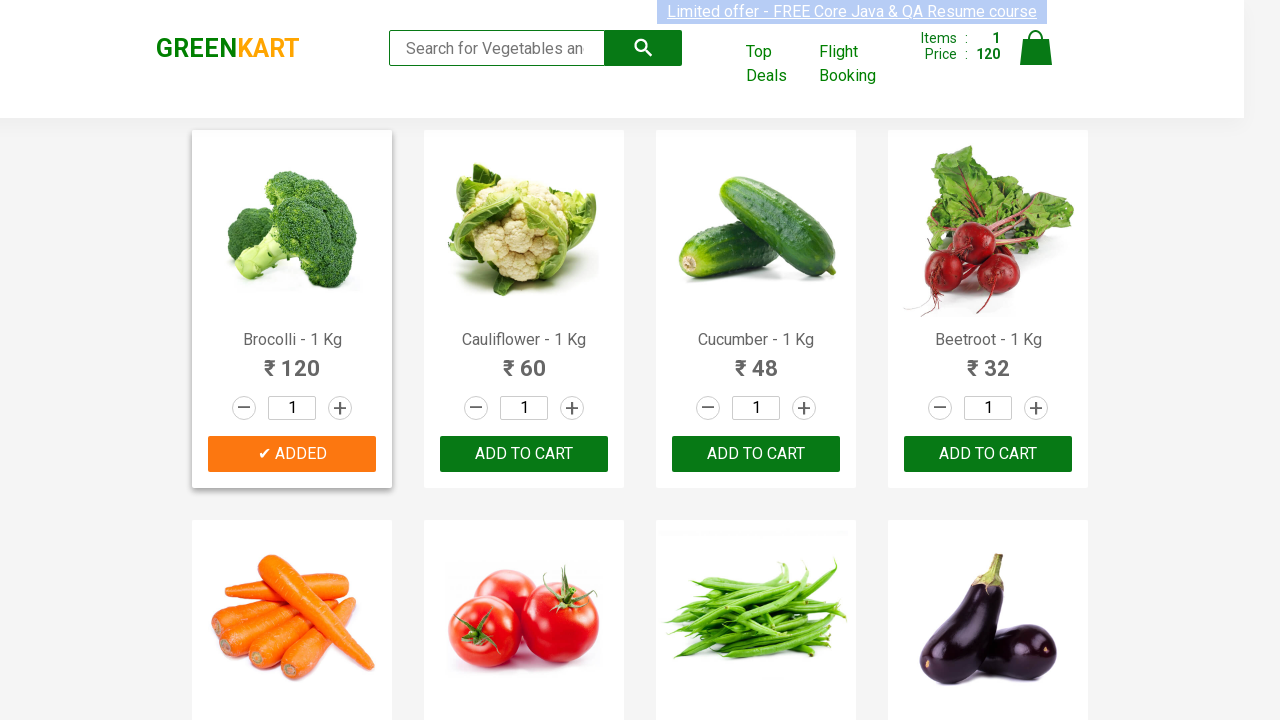

Added Cucumber to cart at (756, 454) on //h4[@class='product-name' and contains(text(),'Cucumber')]/following-sibling::d
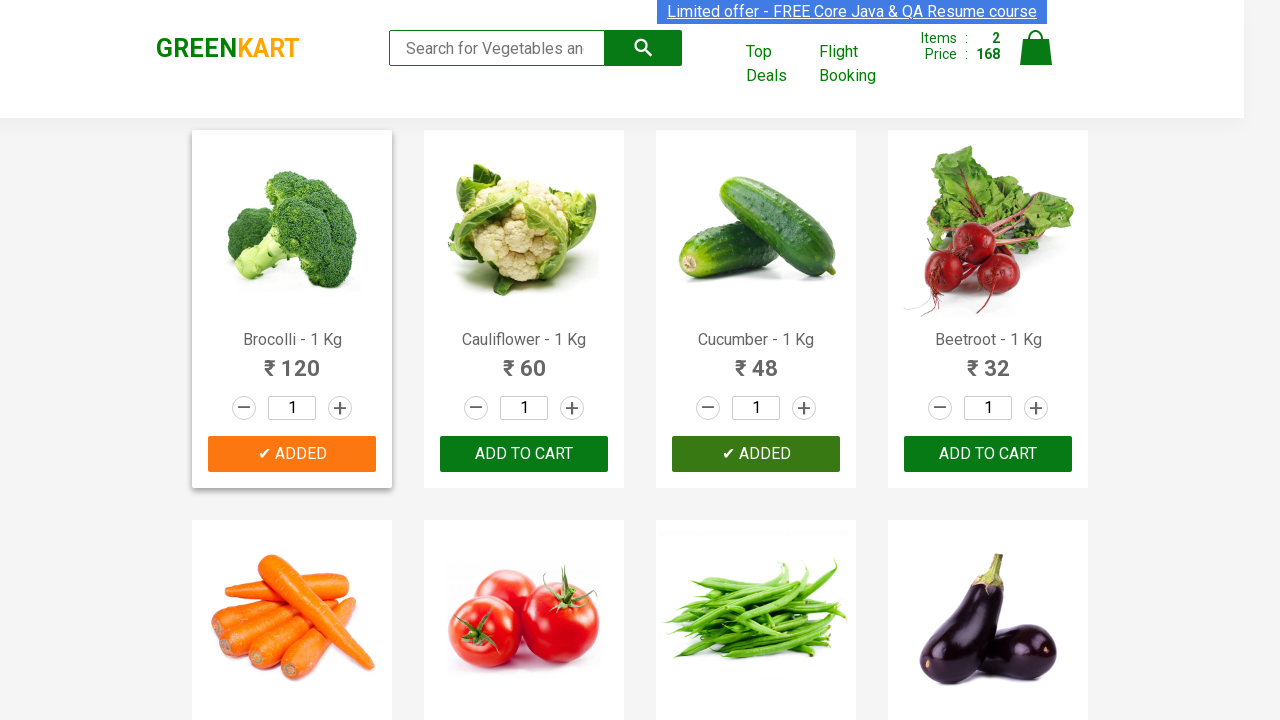

Retrieved price for Tomato
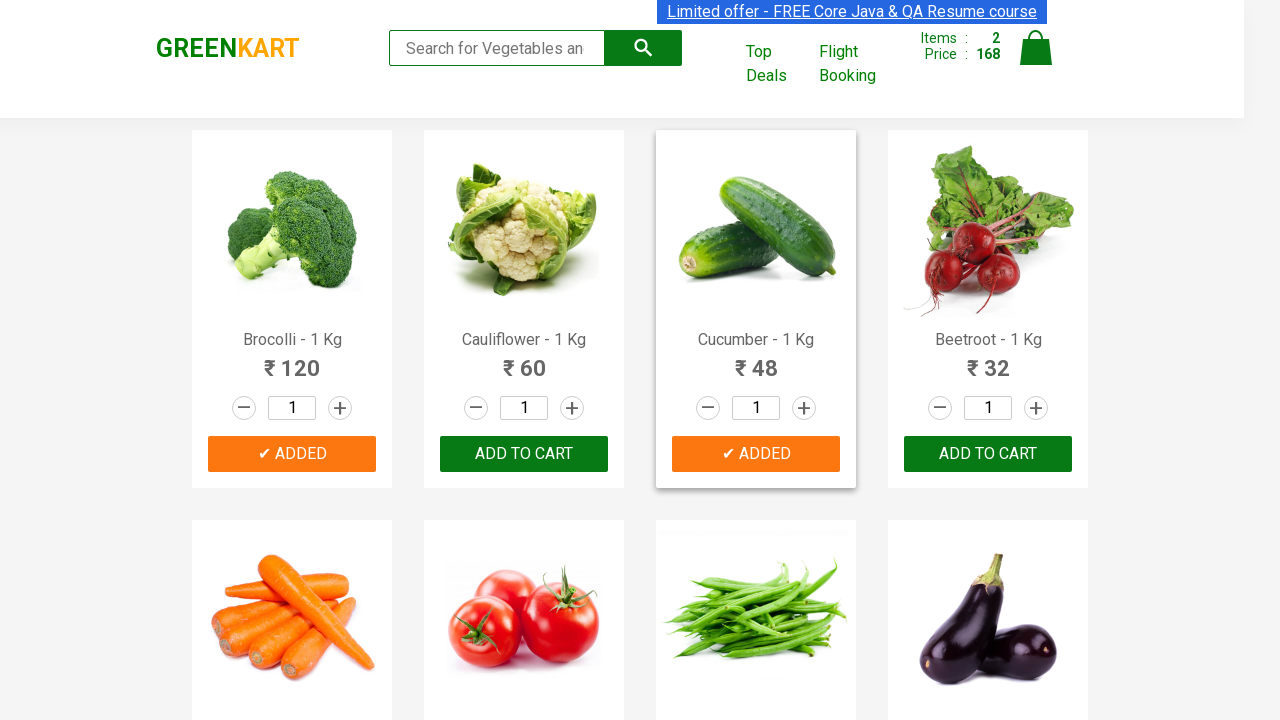

Added Tomato to cart at (524, 360) on //h4[@class='product-name' and contains(text(),'Tomato')]/following-sibling::div
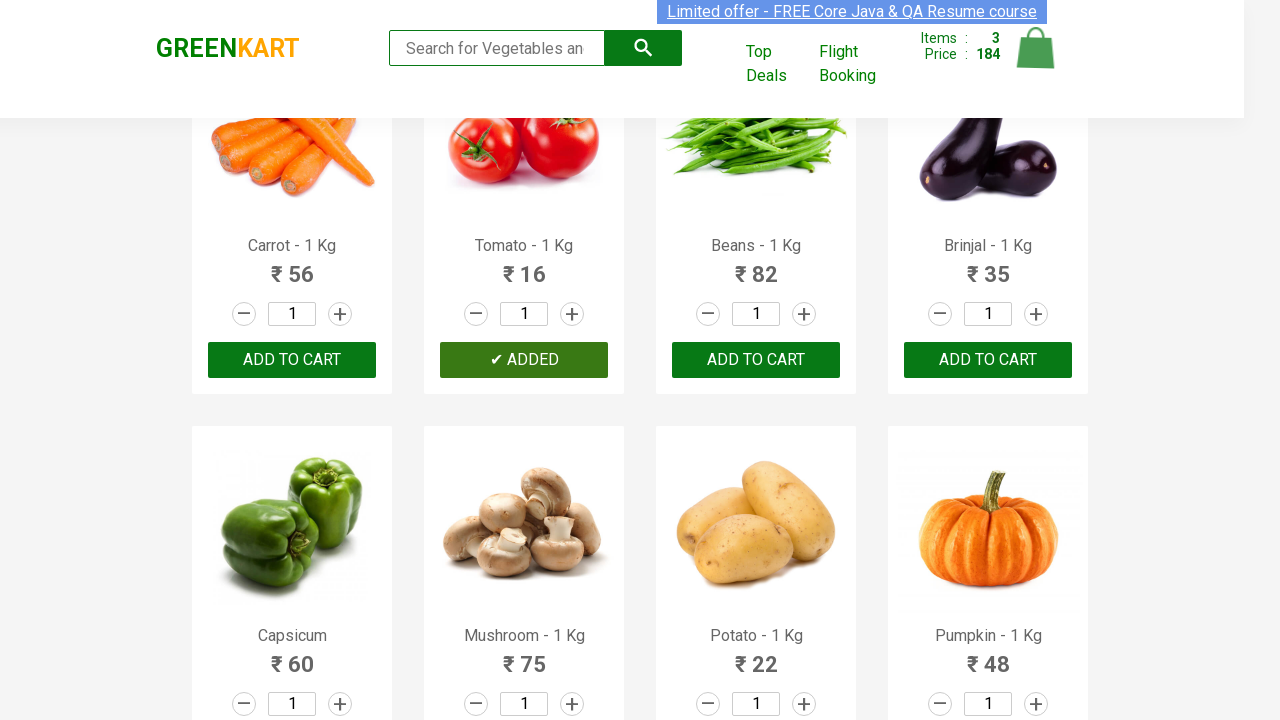

Retrieved price for Brinjal
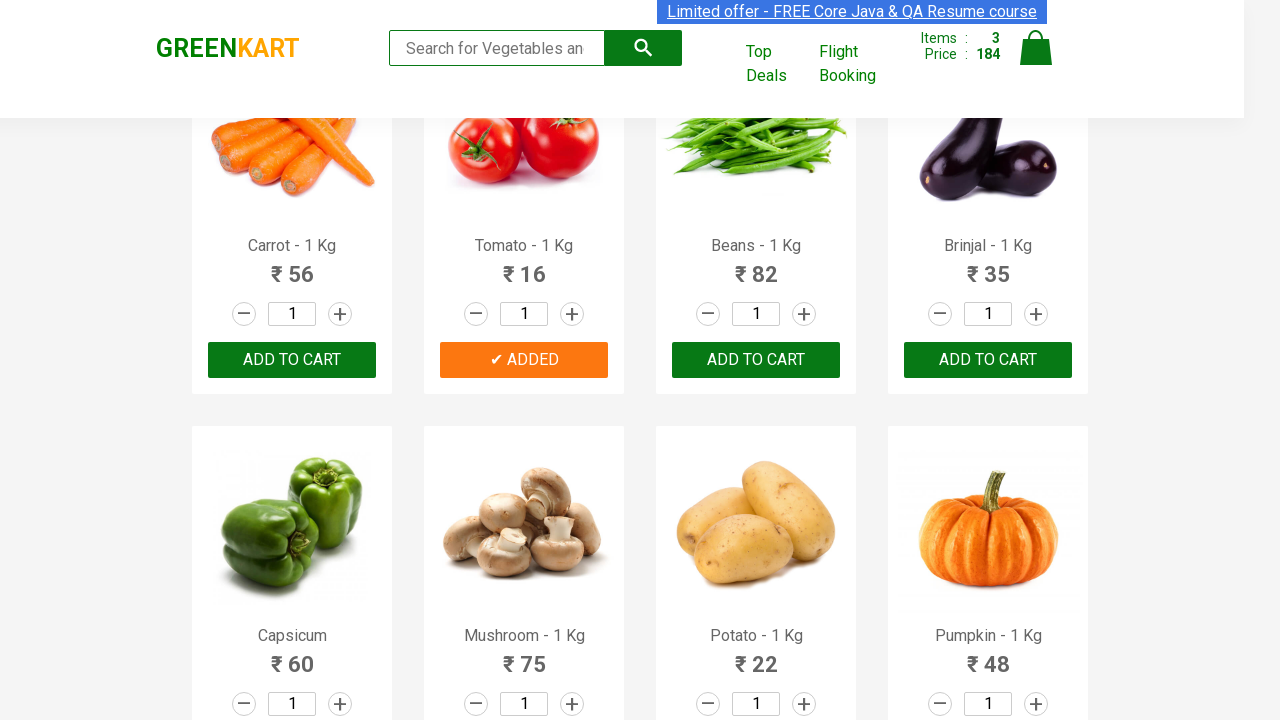

Added Brinjal to cart at (988, 360) on //h4[@class='product-name' and contains(text(),'Brinjal')]/following-sibling::di
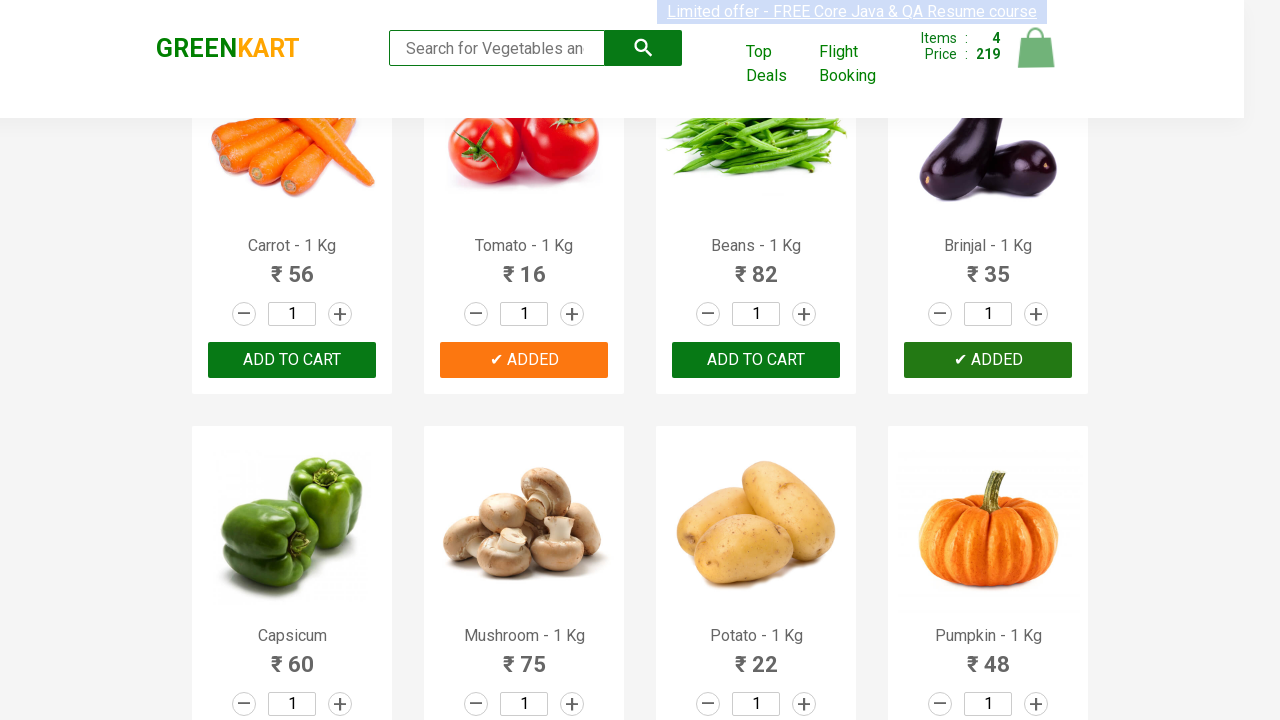

Retrieved price for Capsicum
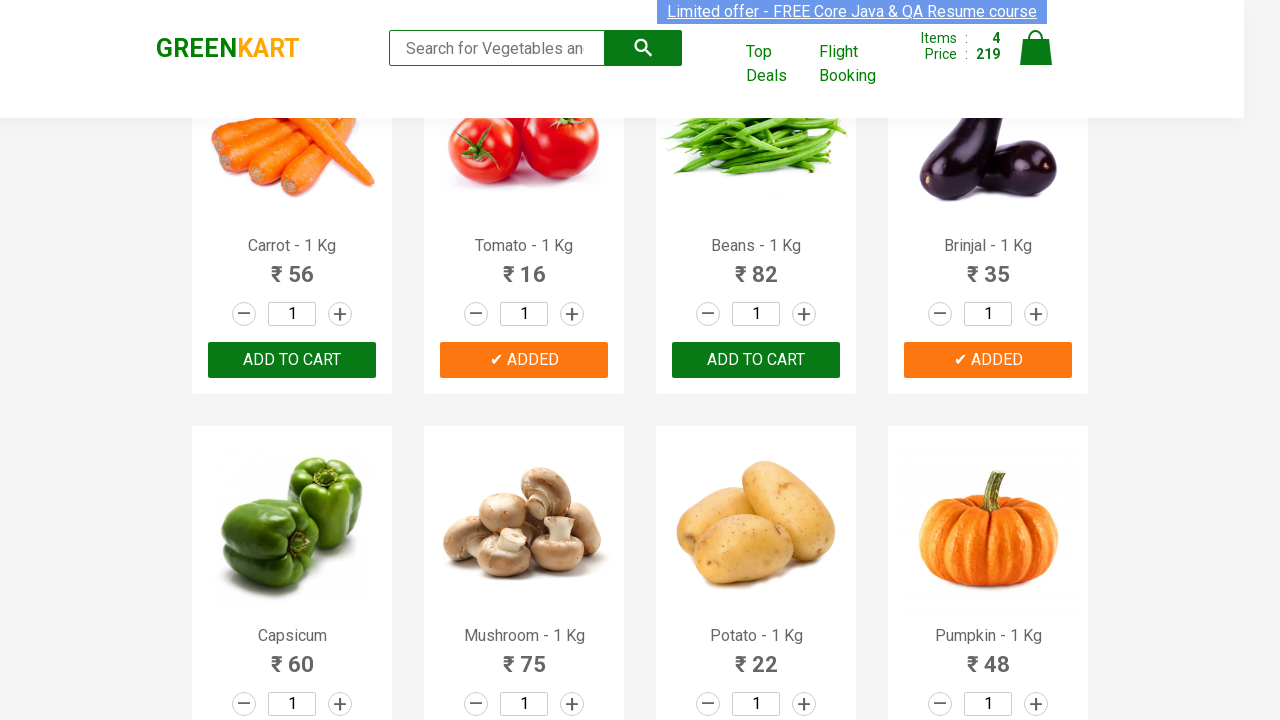

Added Capsicum to cart at (292, 360) on //h4[@class='product-name' and contains(text(),'Capsicum')]/following-sibling::d
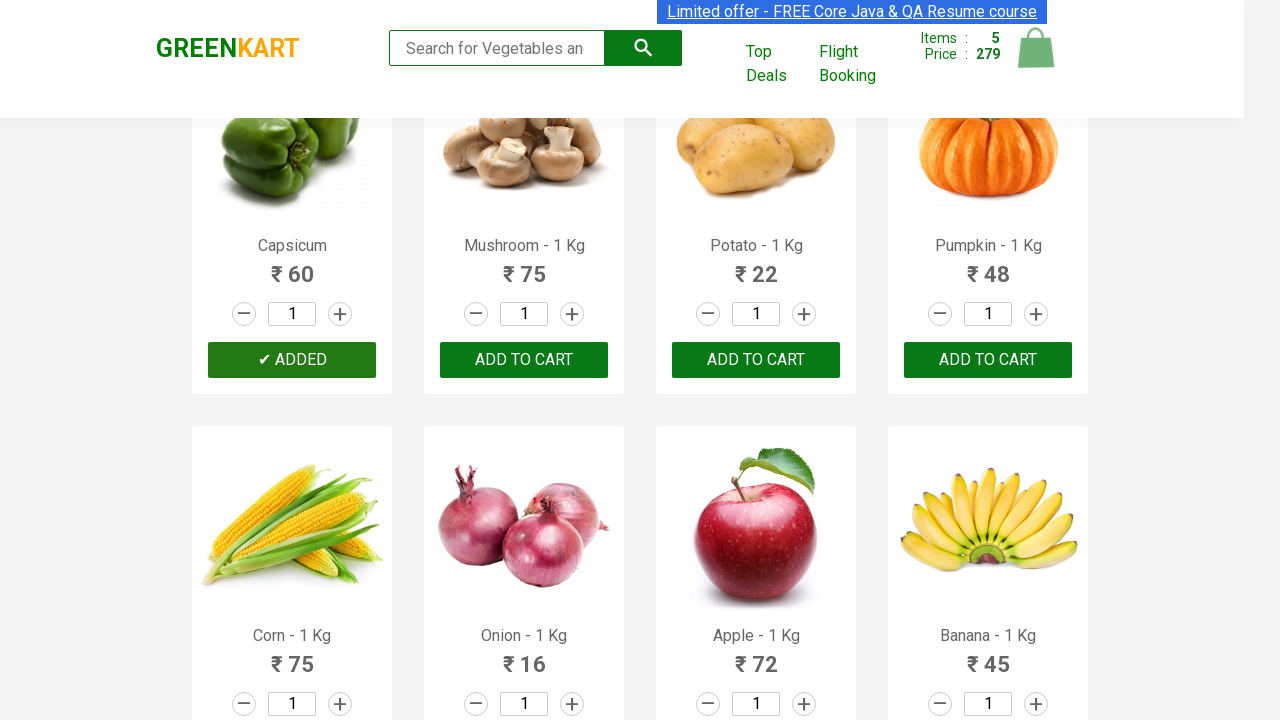

Retrieved price for Potato
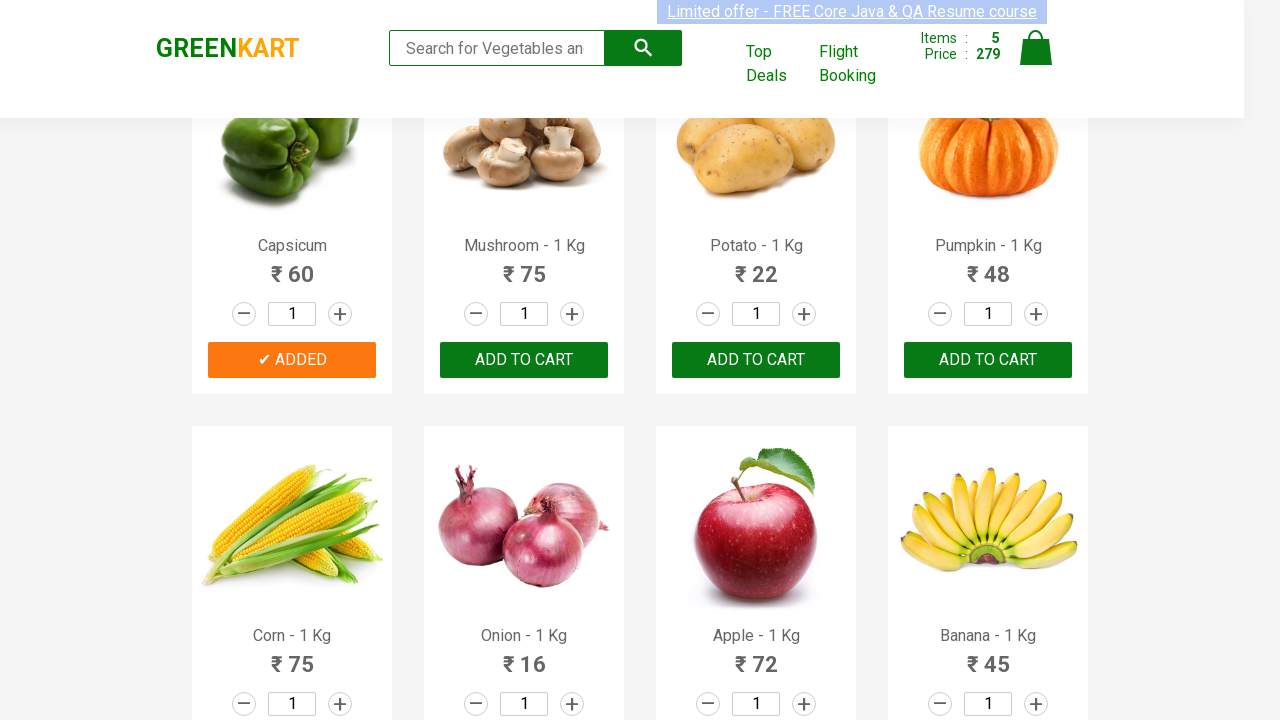

Added Potato to cart at (756, 360) on //h4[@class='product-name' and contains(text(),'Potato')]/following-sibling::div
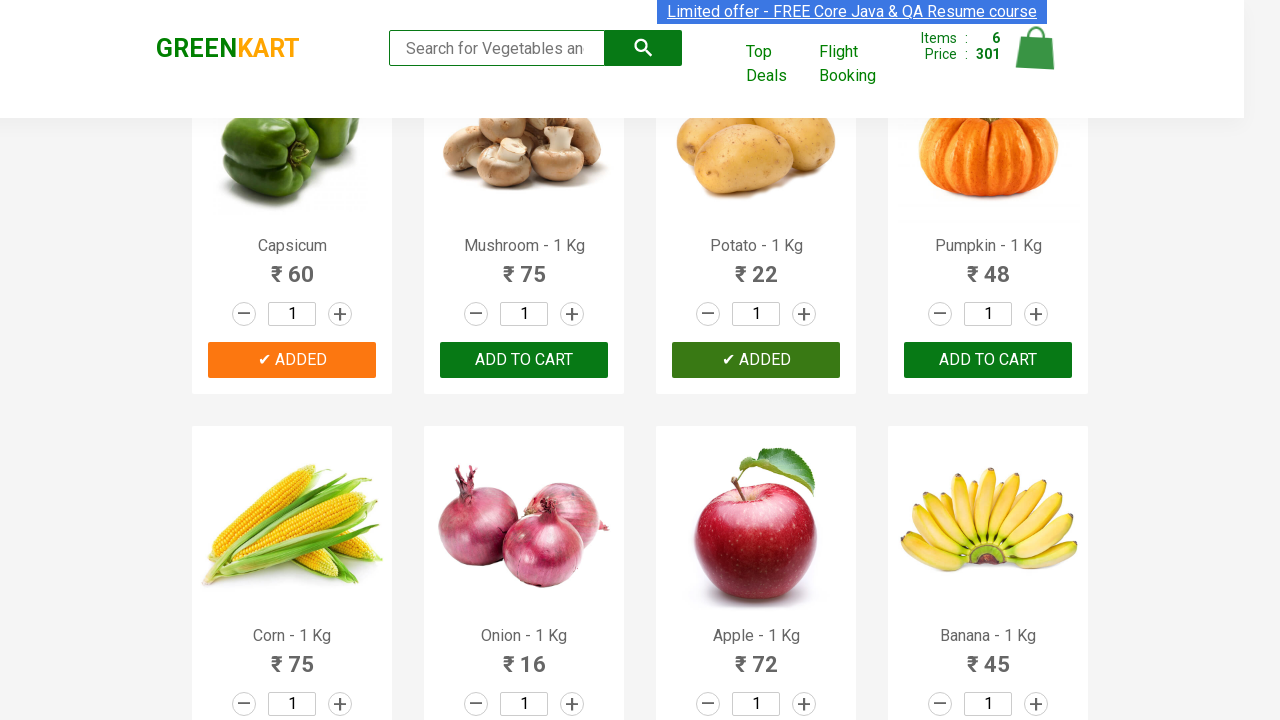

Retrieved price for Corn
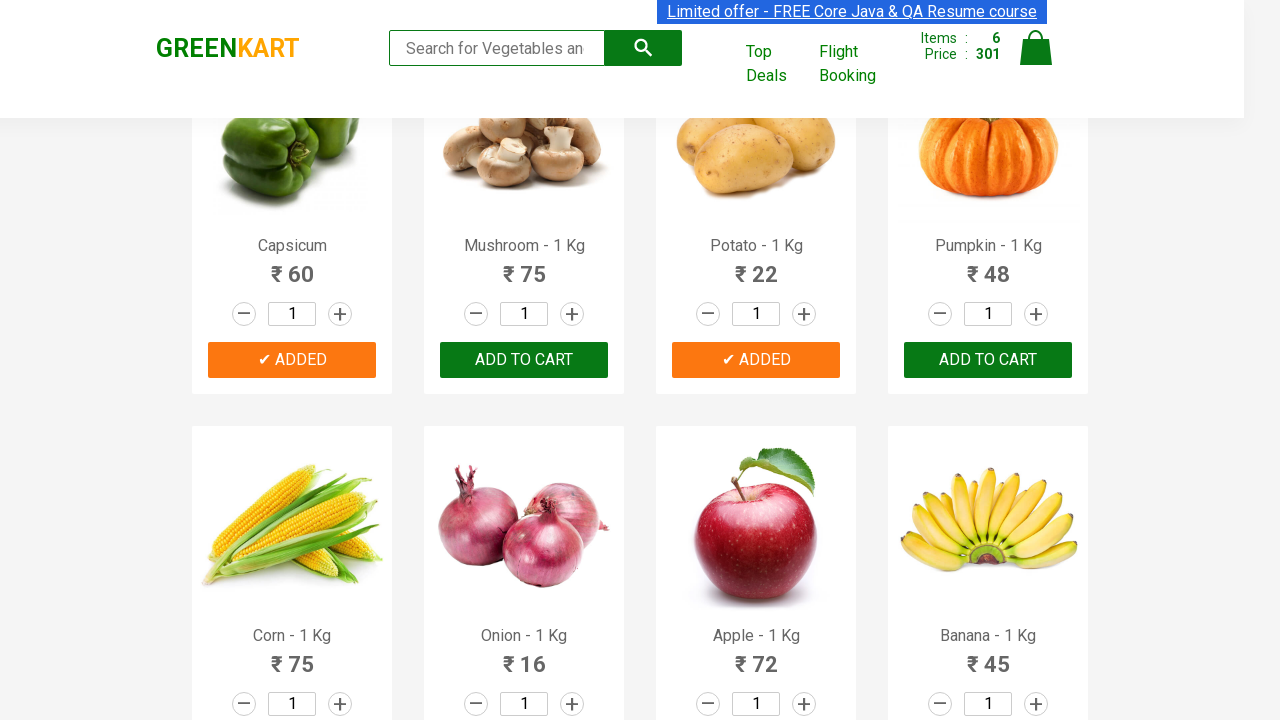

Added Corn to cart at (292, 360) on //h4[@class='product-name' and contains(text(),'Corn')]/following-sibling::div/b
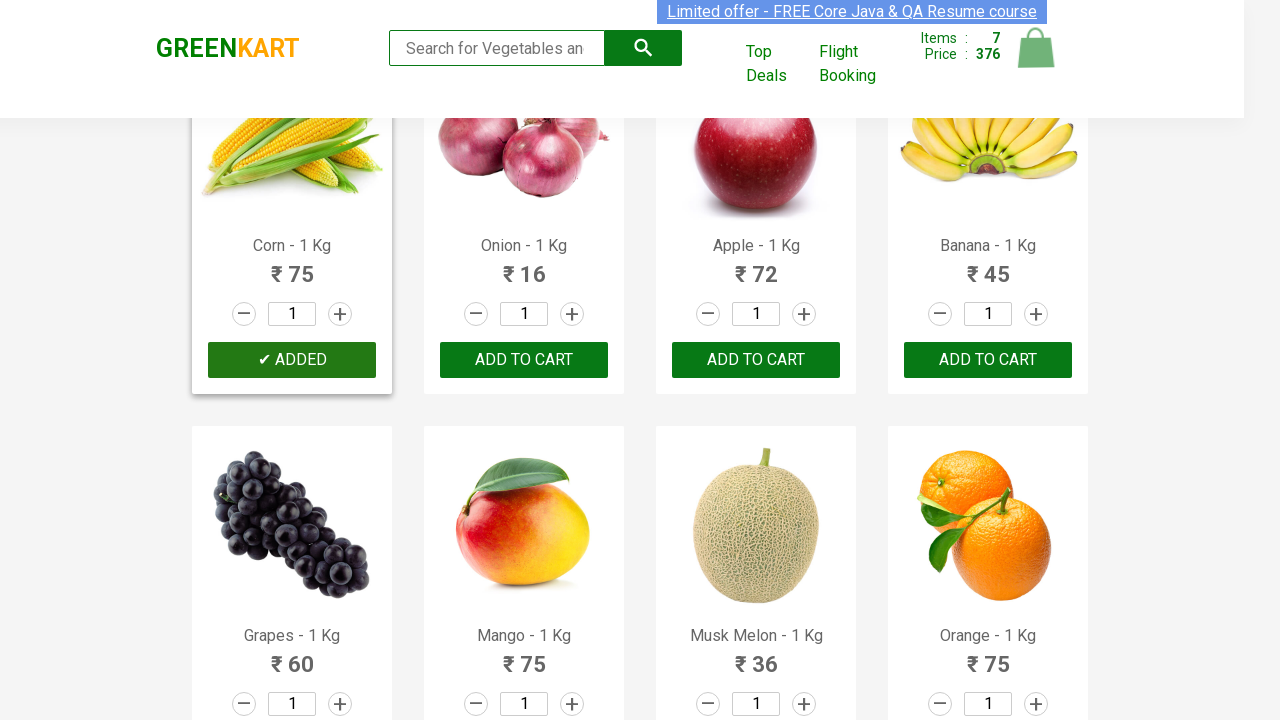

Retrieved price for Apple
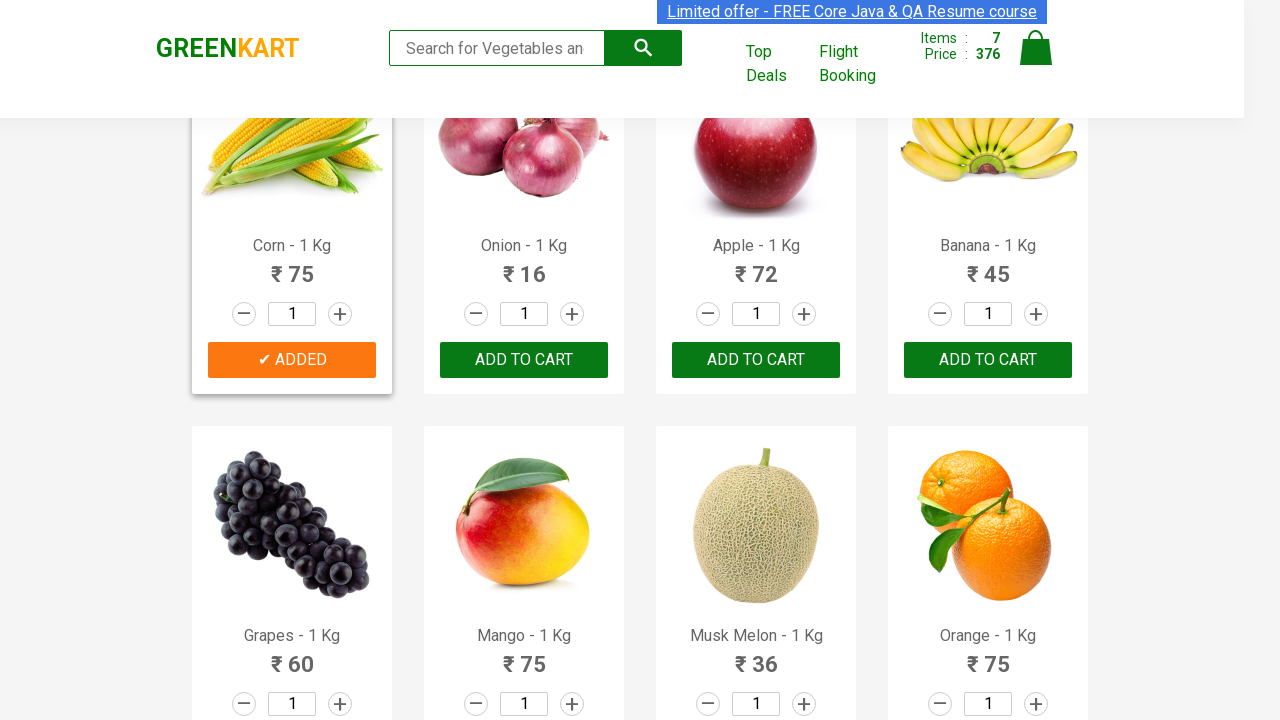

Added Apple to cart at (756, 360) on //h4[@class='product-name' and contains(text(),'Apple')]/following-sibling::div/
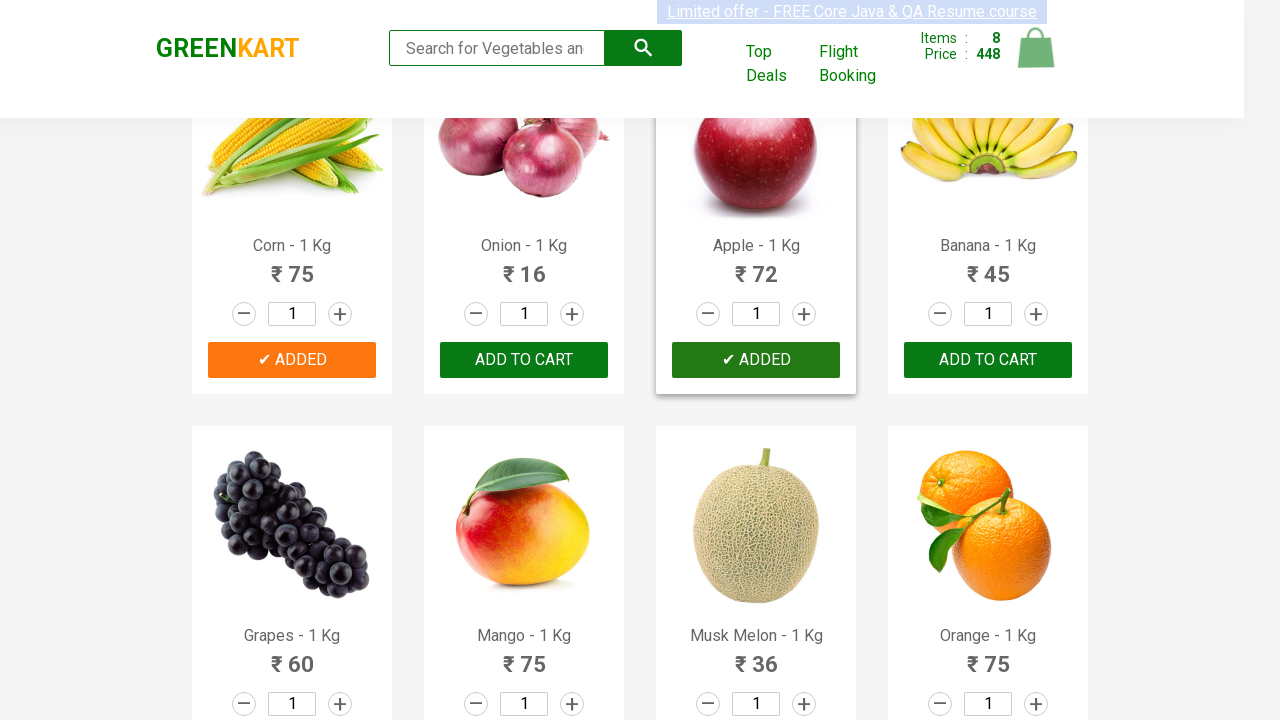

Retrieved price for Grapes
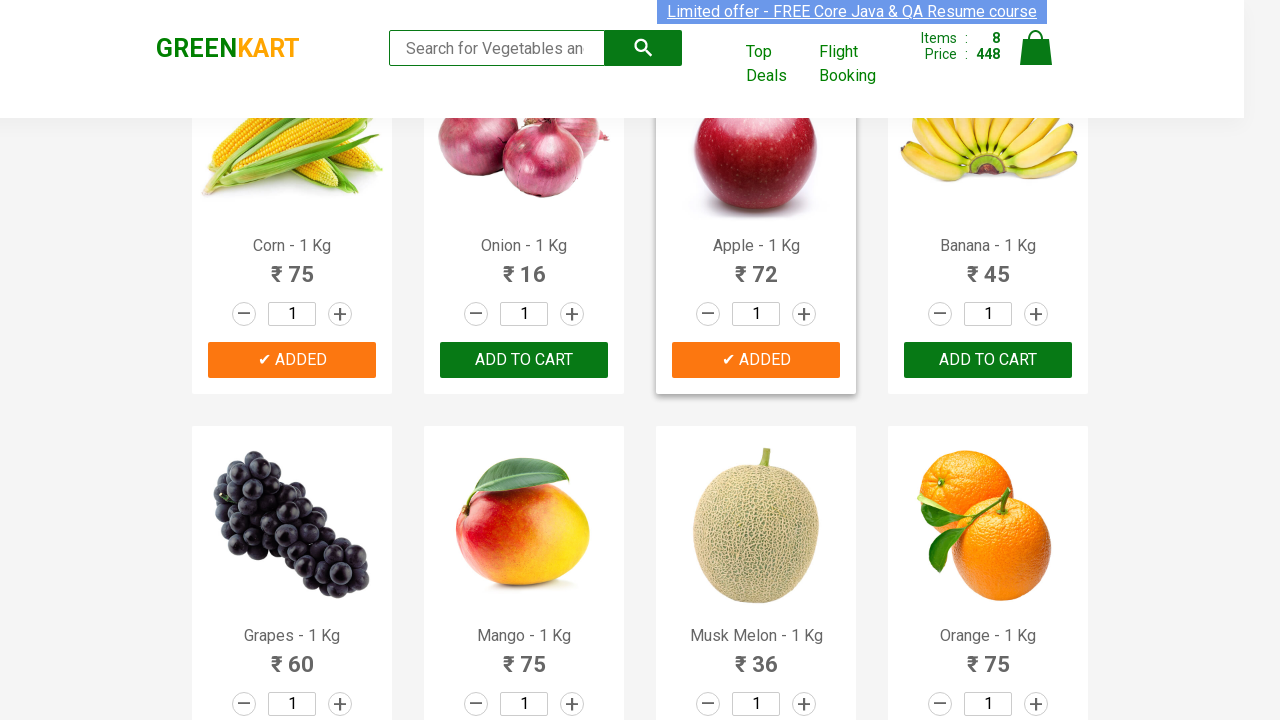

Added Grapes to cart at (292, 360) on //h4[@class='product-name' and contains(text(),'Grapes')]/following-sibling::div
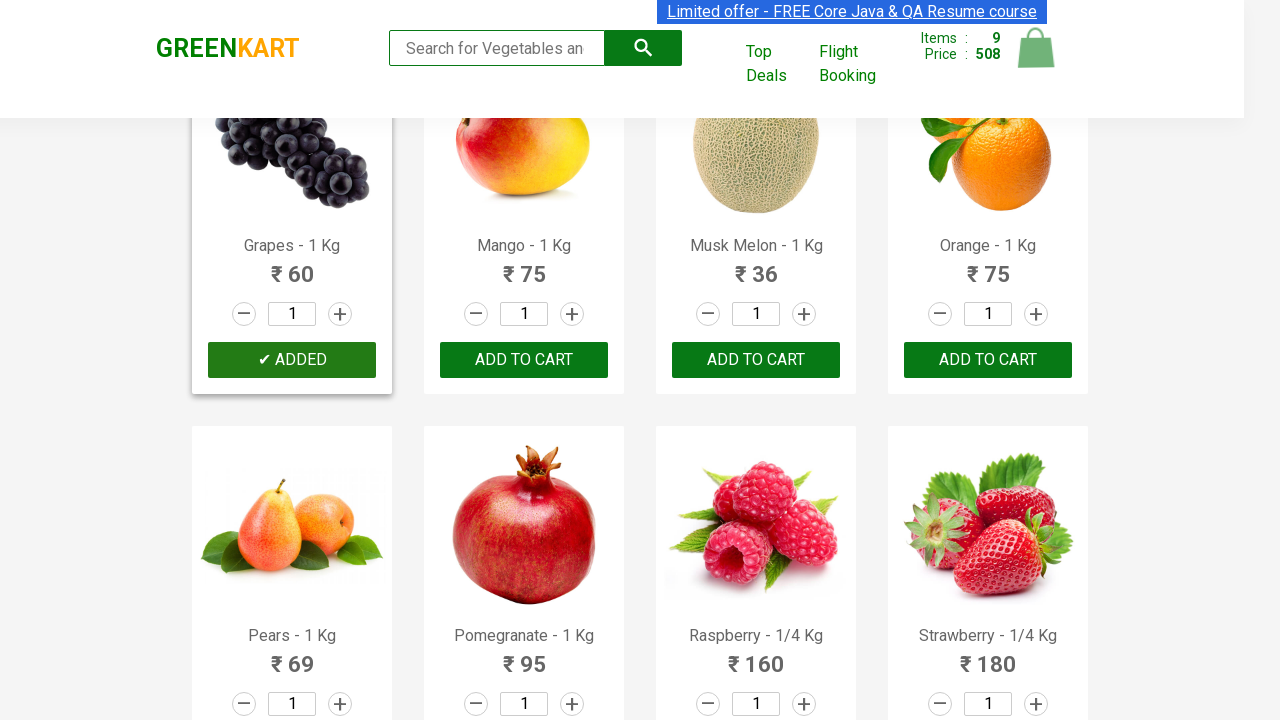

Retrieved price for Musk Melon
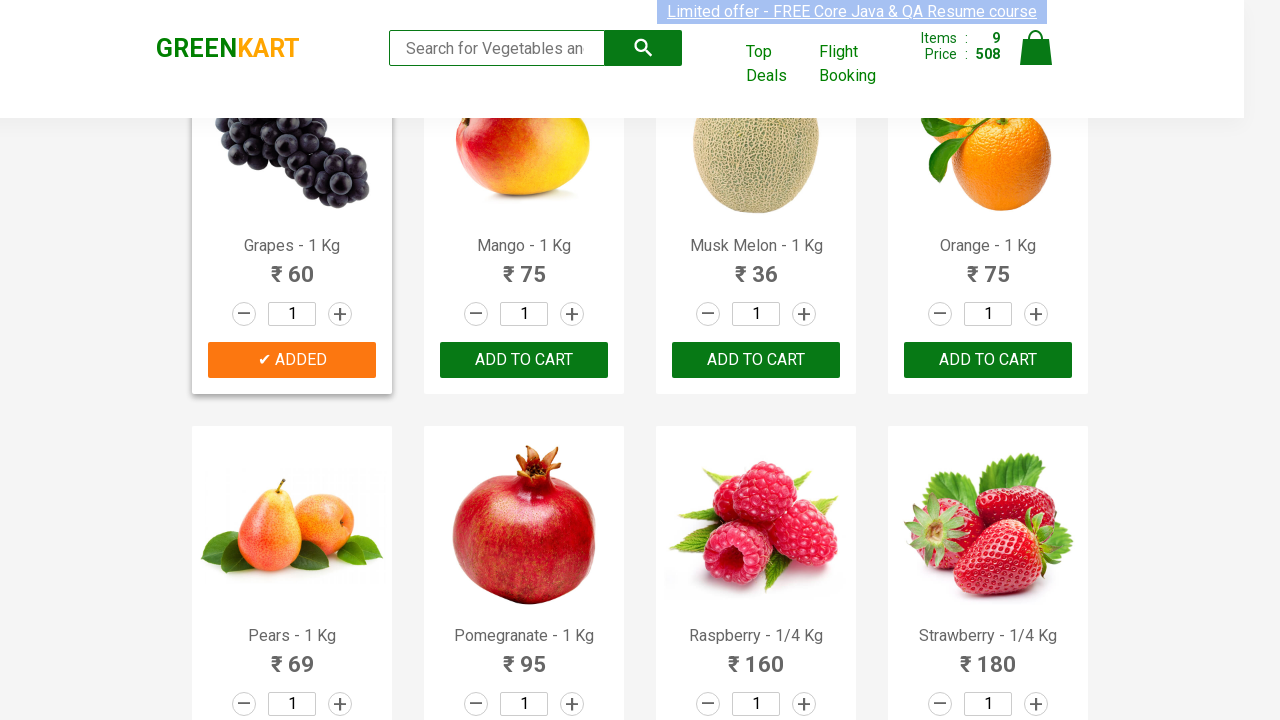

Added Musk Melon to cart at (756, 360) on //h4[@class='product-name' and contains(text(),'Musk Melon')]/following-sibling:
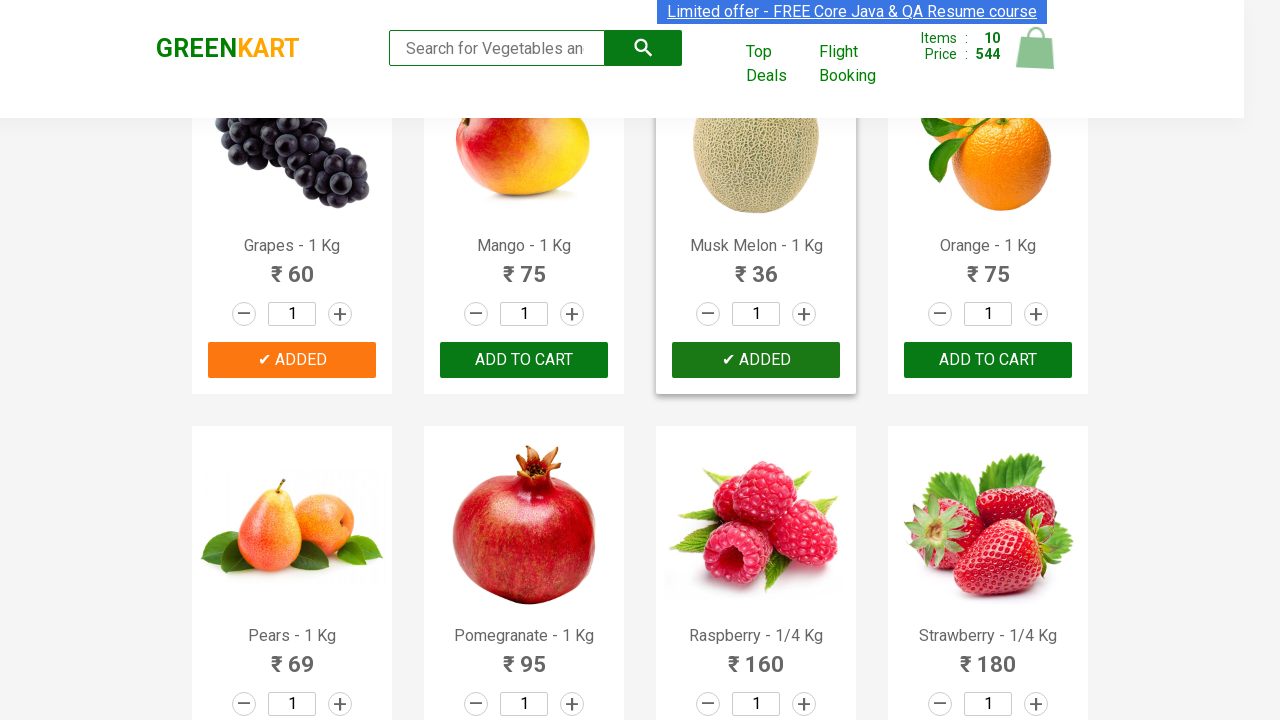

Retrieved price for Pears
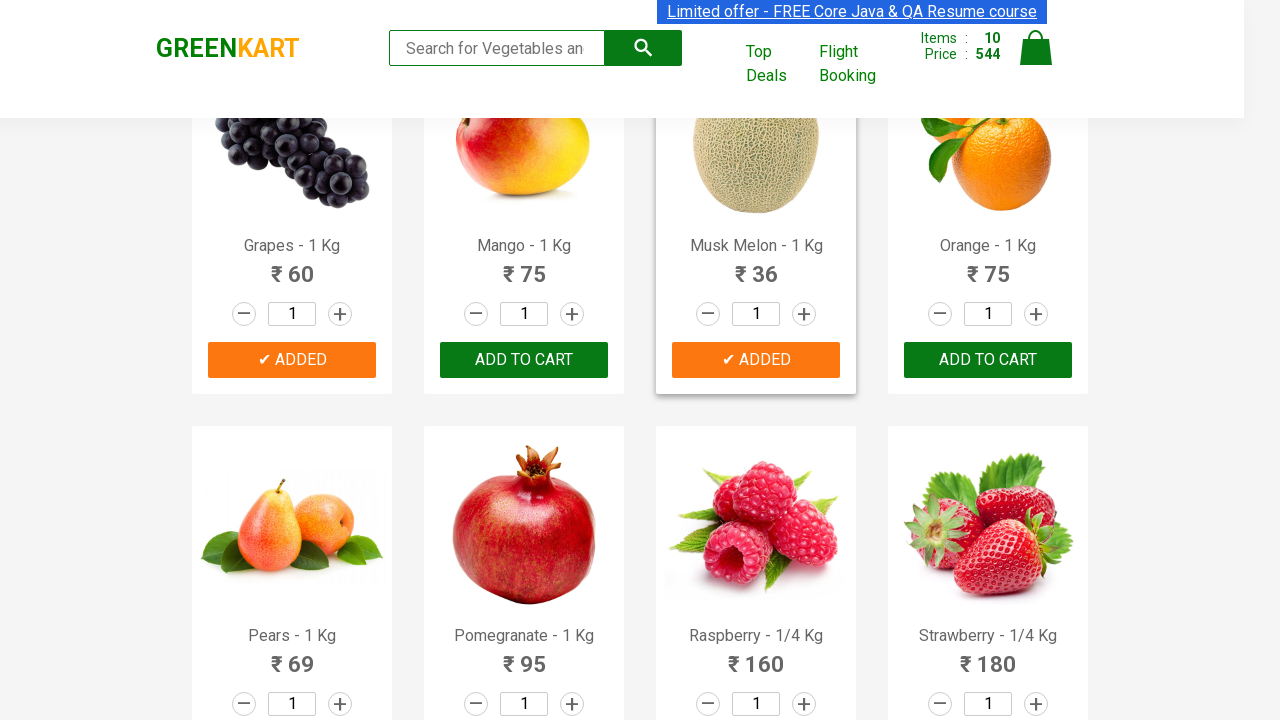

Added Pears to cart at (292, 360) on //h4[@class='product-name' and contains(text(),'Pears')]/following-sibling::div/
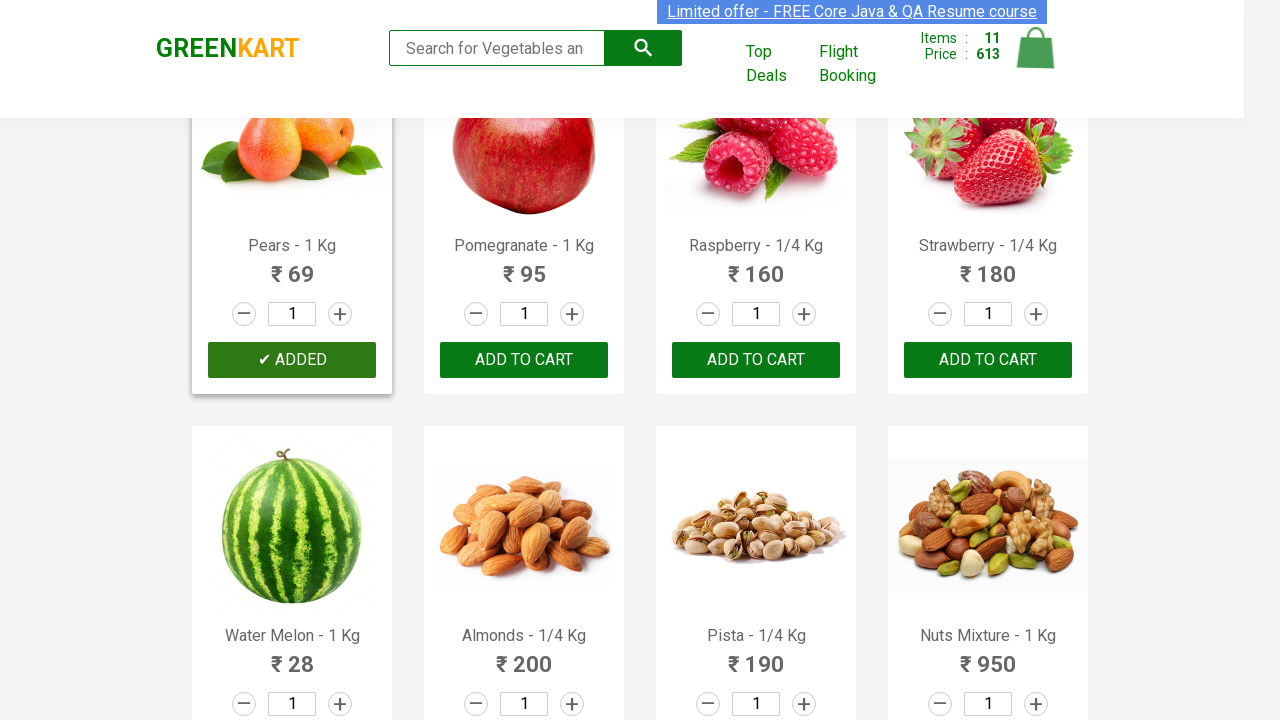

Retrieved price for Raspberry
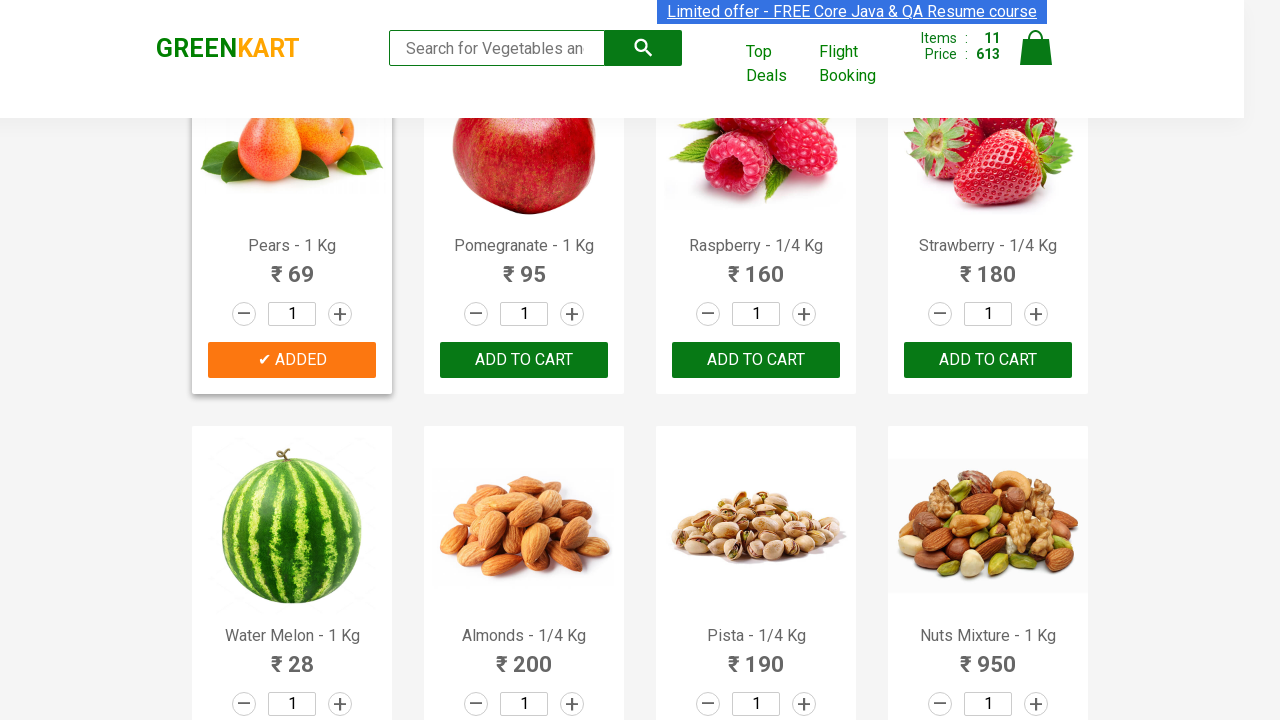

Added Raspberry to cart at (756, 360) on //h4[@class='product-name' and contains(text(),'Raspberry')]/following-sibling::
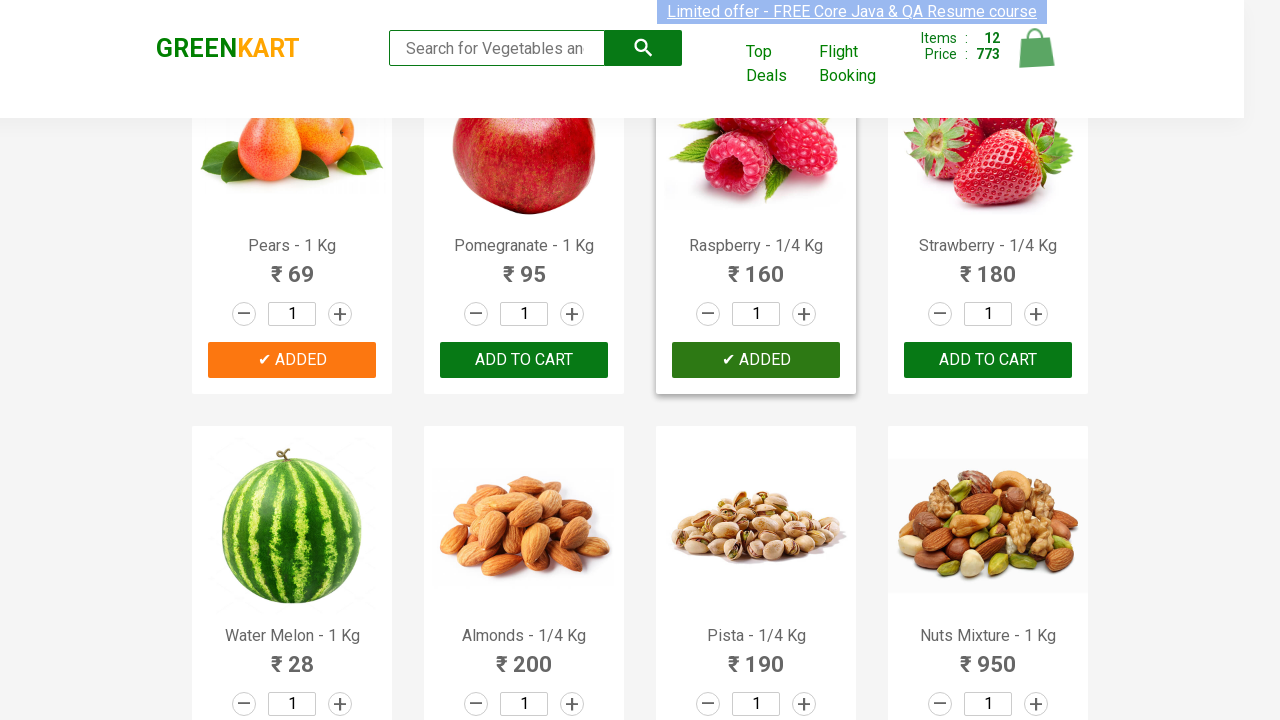

Retrieved price for Almonds
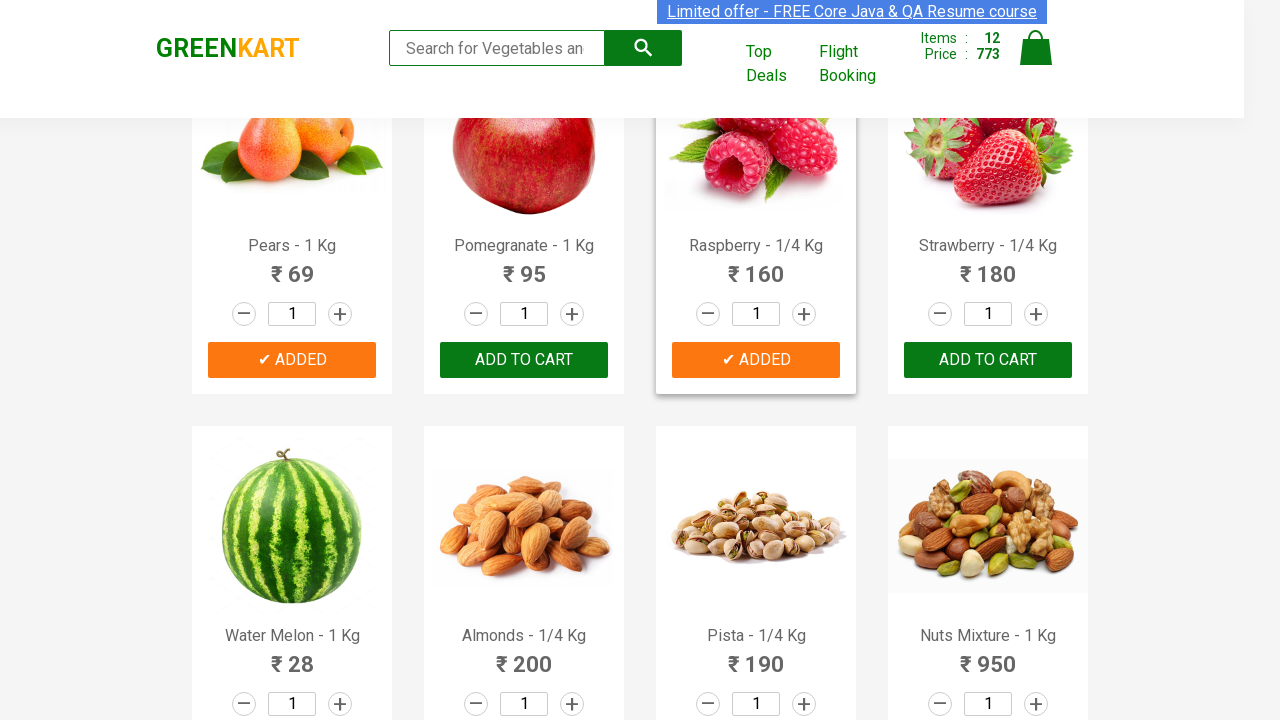

Added Almonds to cart at (524, 360) on //h4[@class='product-name' and contains(text(),'Almonds')]/following-sibling::di
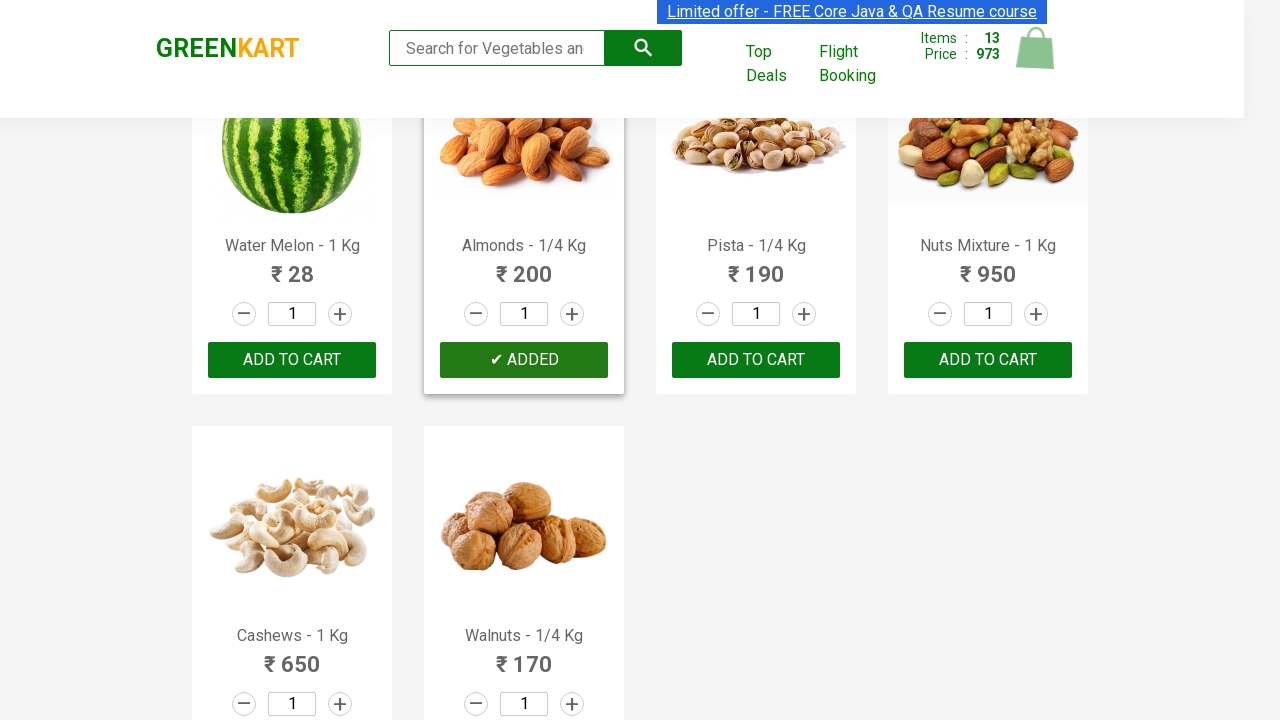

Retrieved price for Nuts Mixture
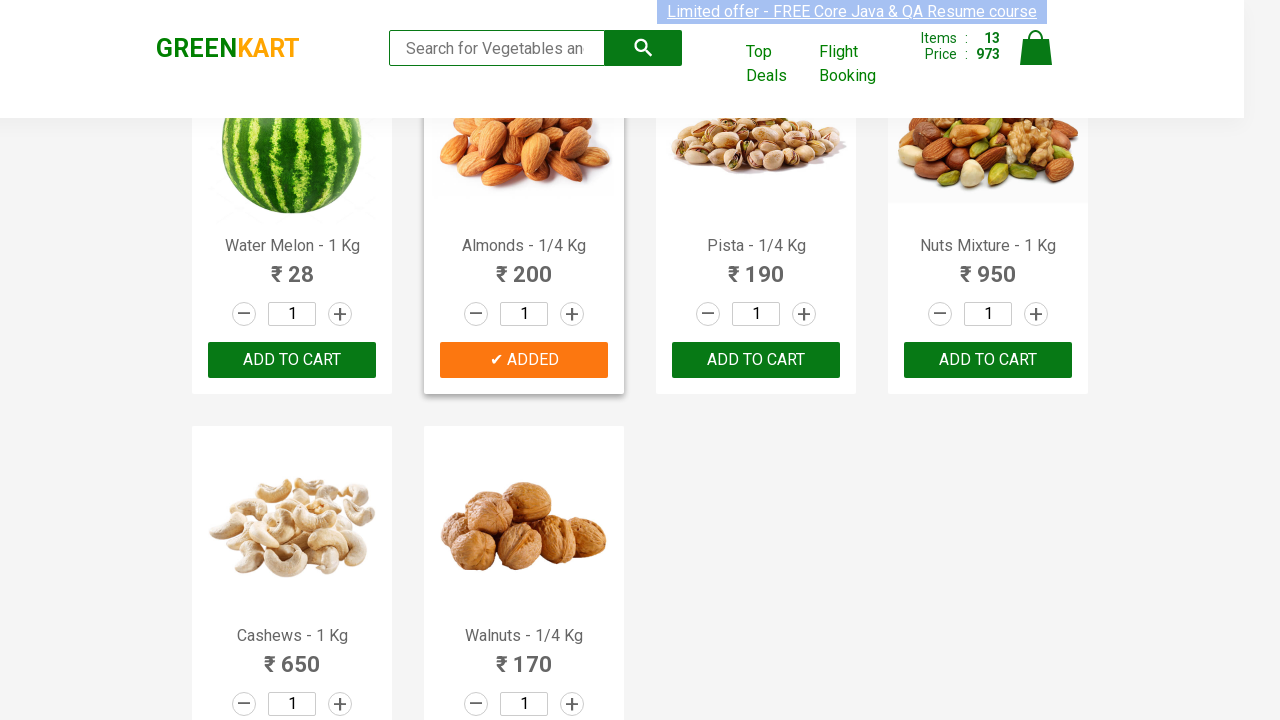

Added Nuts Mixture to cart at (988, 360) on //h4[@class='product-name' and contains(text(),'Nuts Mixture')]/following-siblin
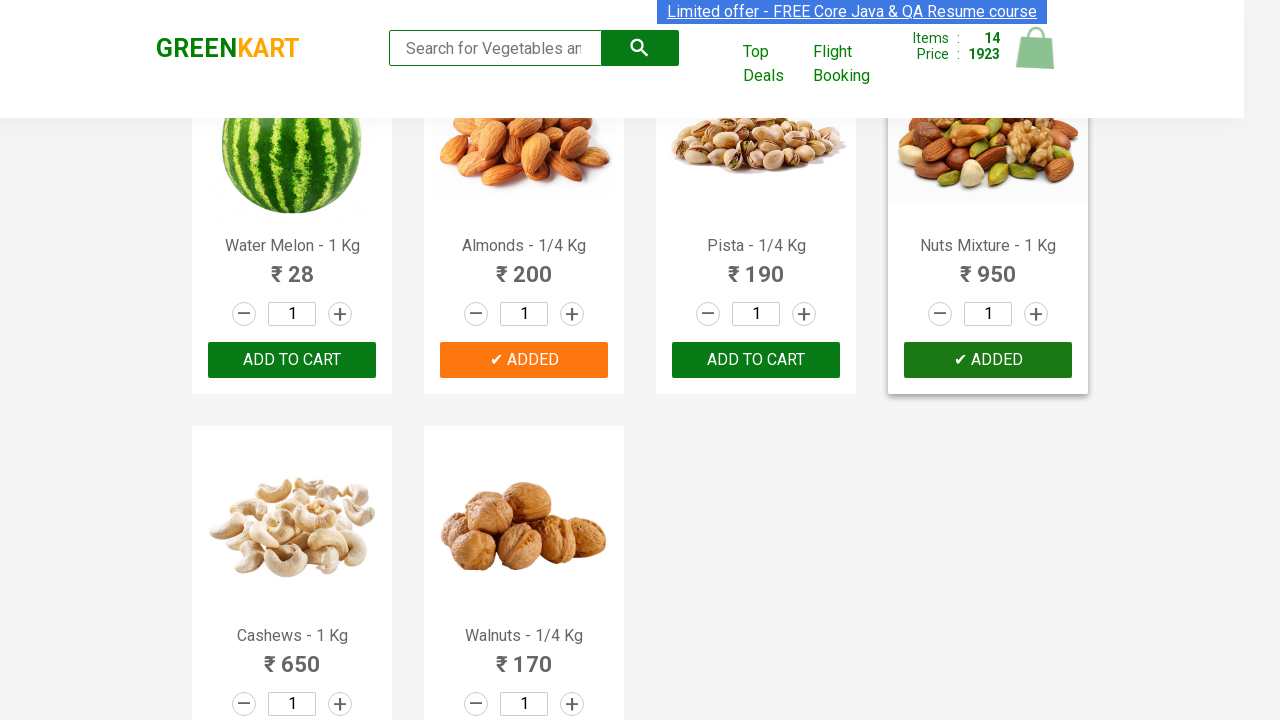

Retrieved price for Cashews
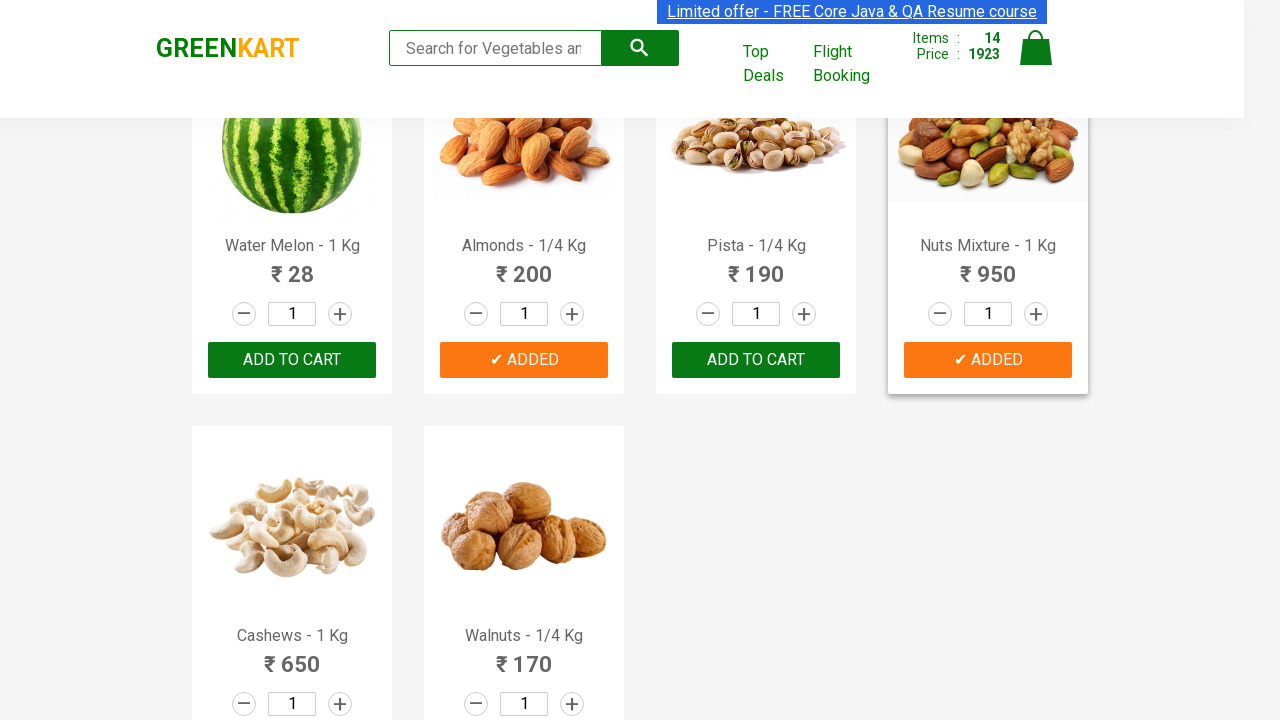

Added Cashews to cart at (292, 569) on //h4[@class='product-name' and contains(text(),'Cashews')]/following-sibling::di
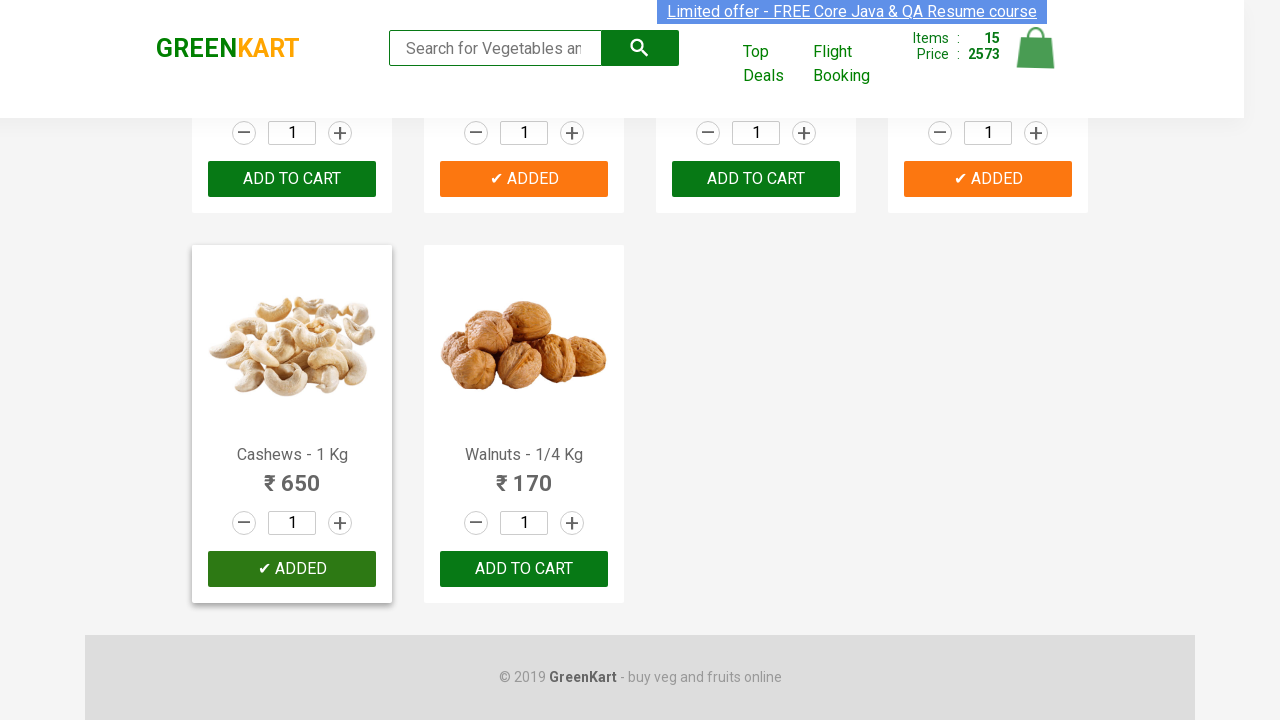

Clicked on cart icon to open shopping cart at (1036, 48) on img[alt='Cart']
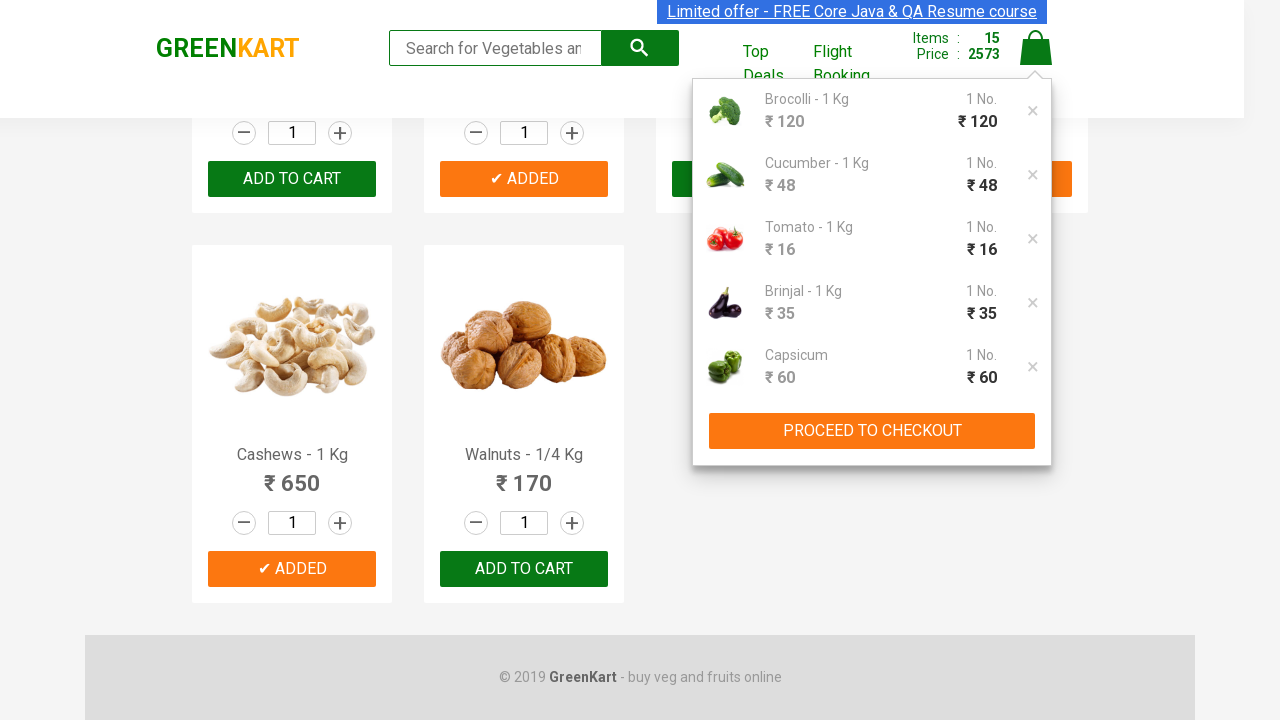

Clicked PROCEED TO CHECKOUT button at (872, 431) on xpath=//button[text()='PROCEED TO CHECKOUT']
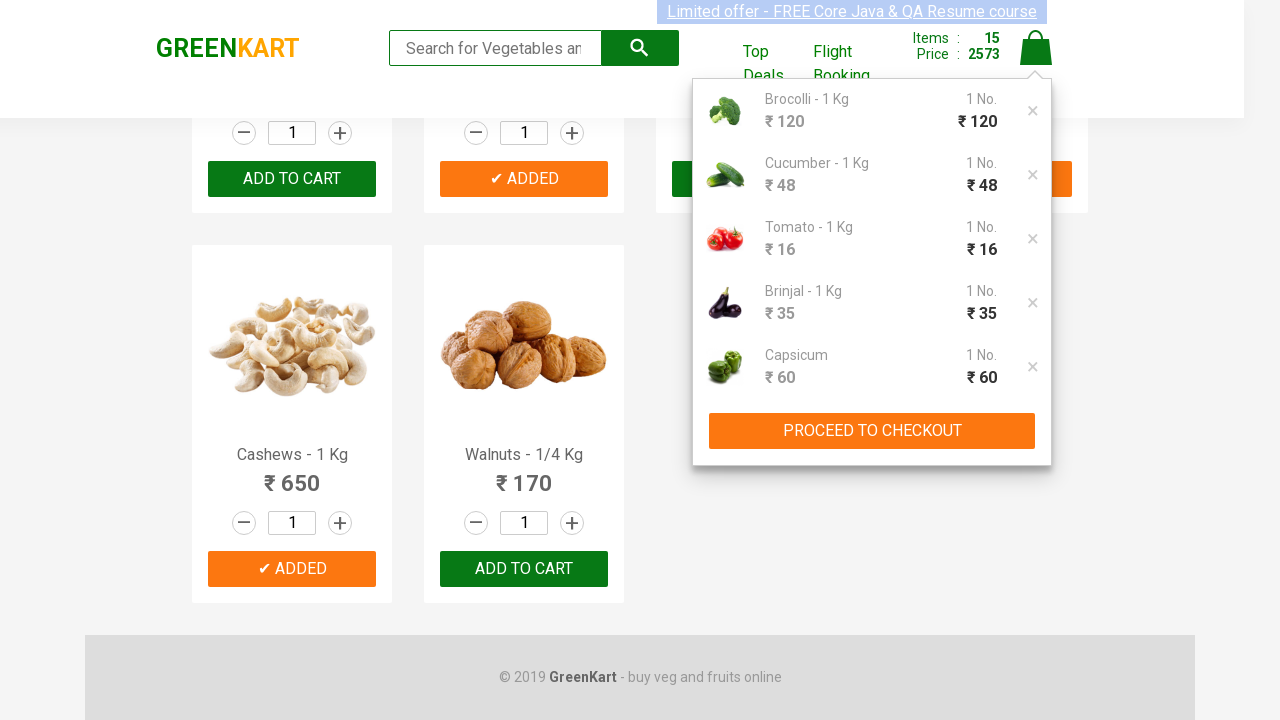

Verified total amount is displayed on checkout page
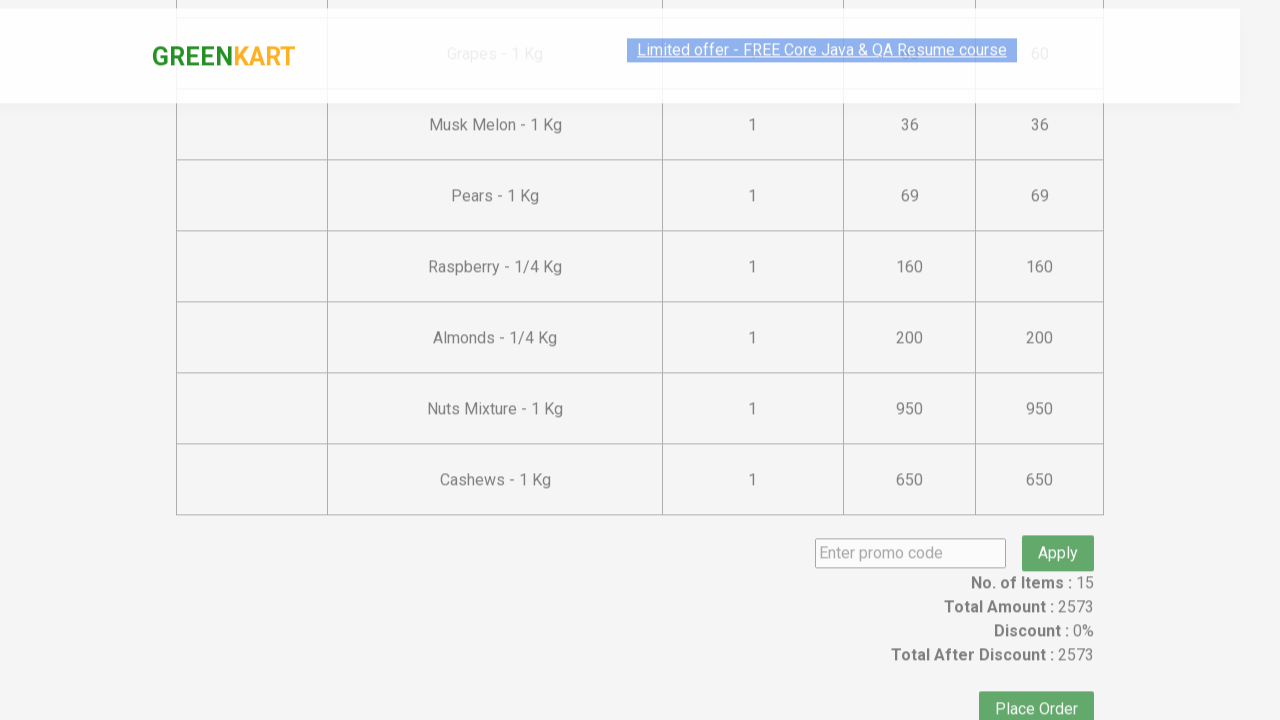

Entered promo code 'rahulshettyacademy' on .promoCode
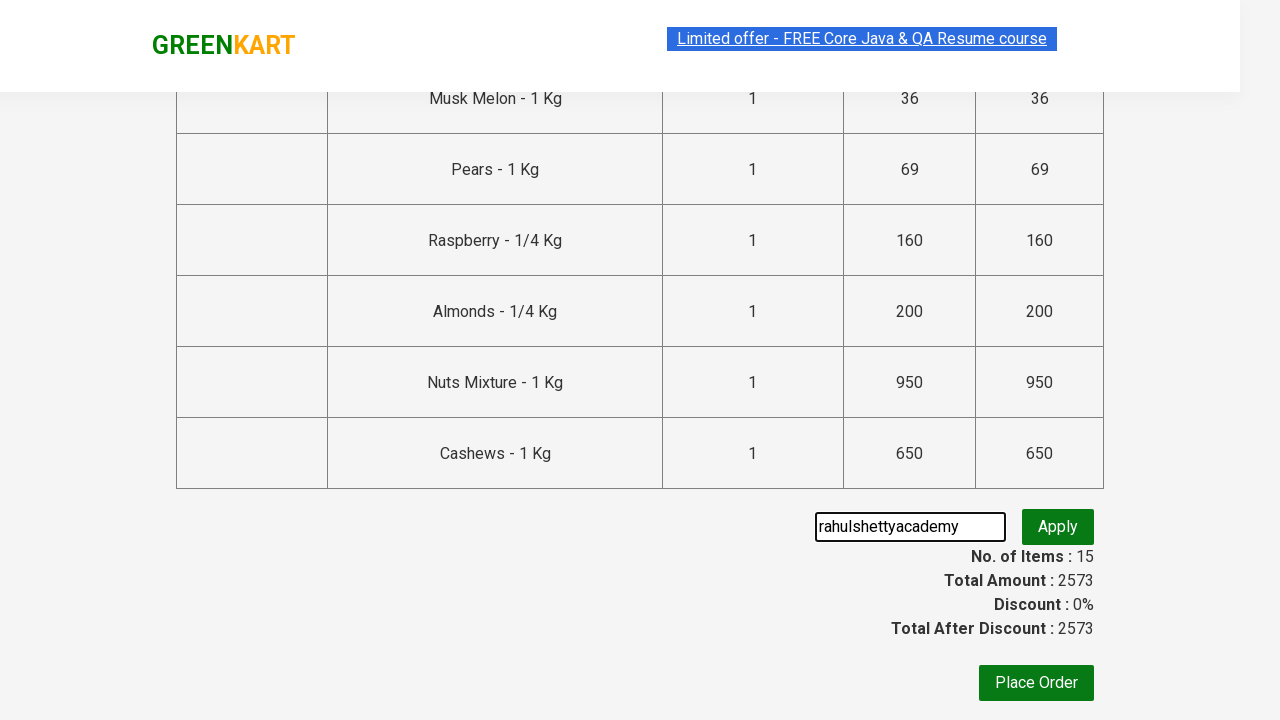

Clicked apply promo button at (1058, 530) on .promoBtn
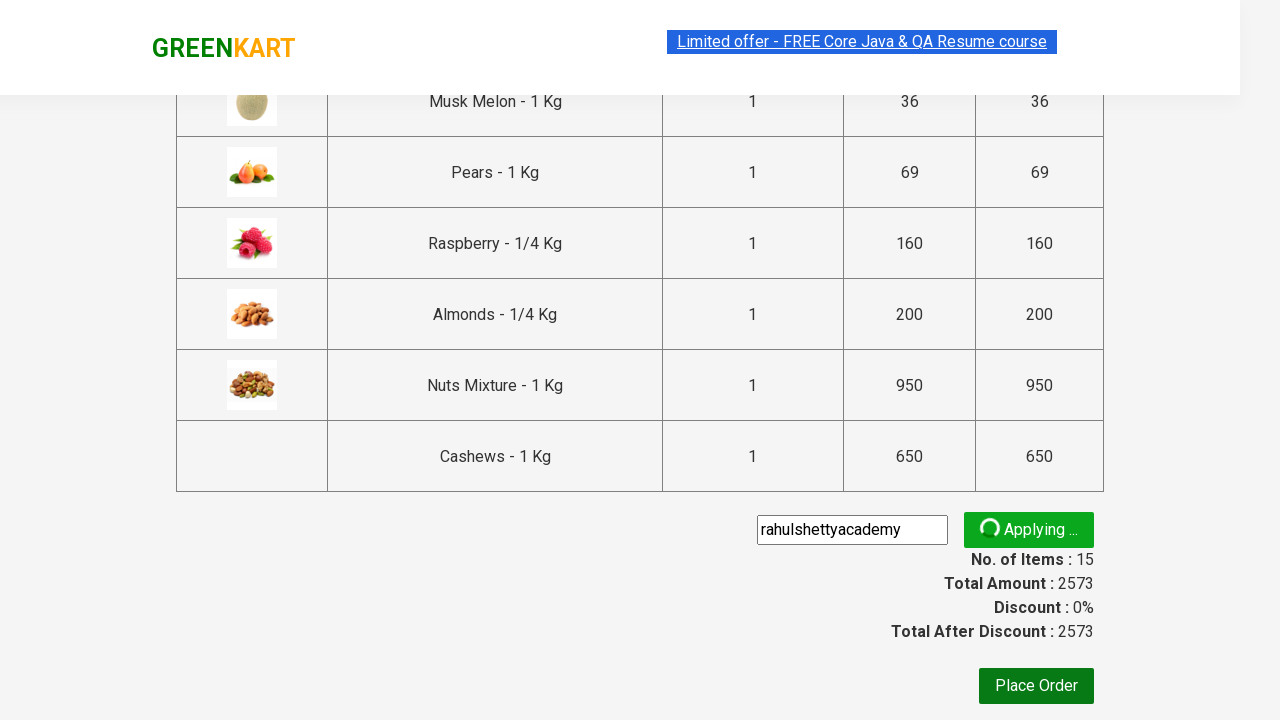

Promo code information appeared on page
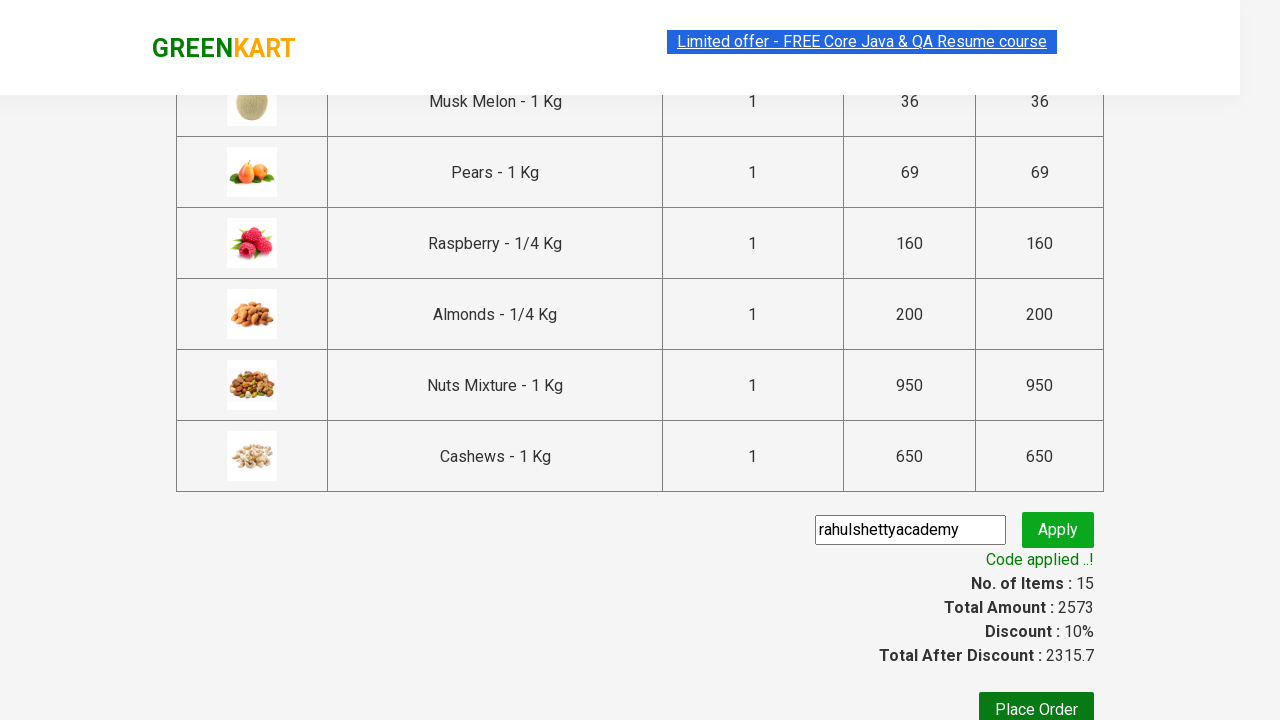

Verified discount percentage is displayed
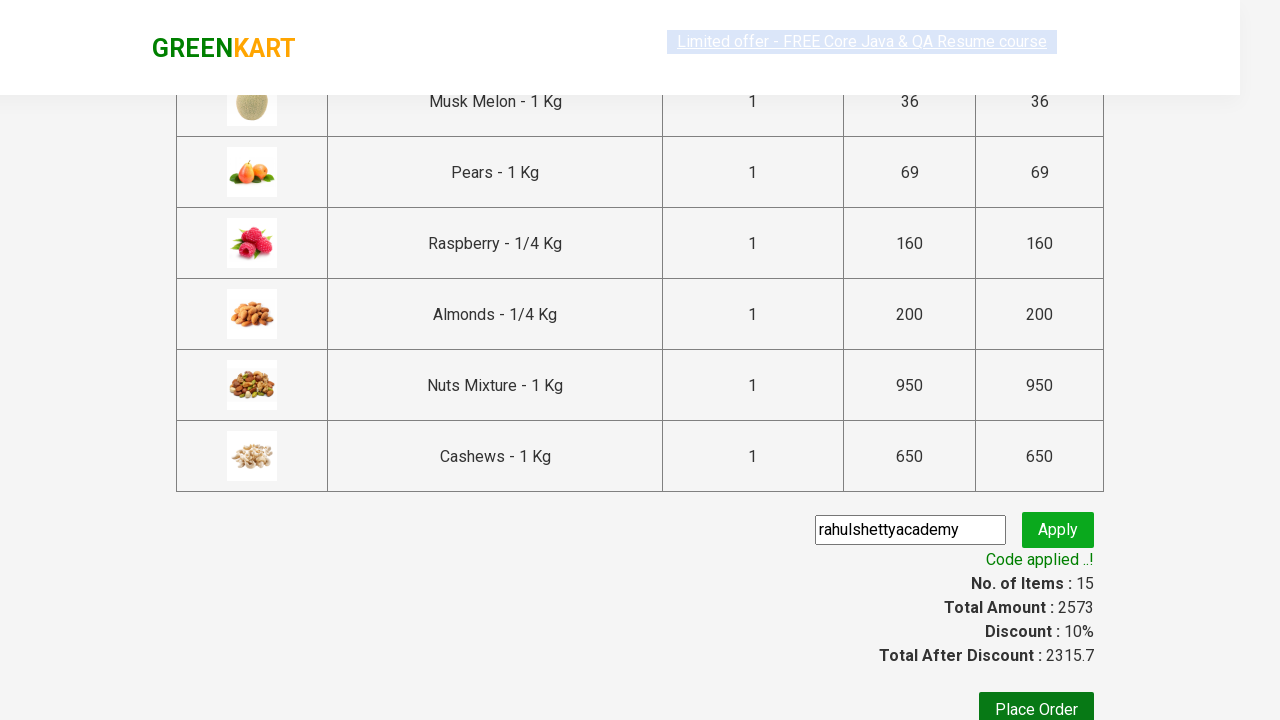

Verified discounted amount is displayed
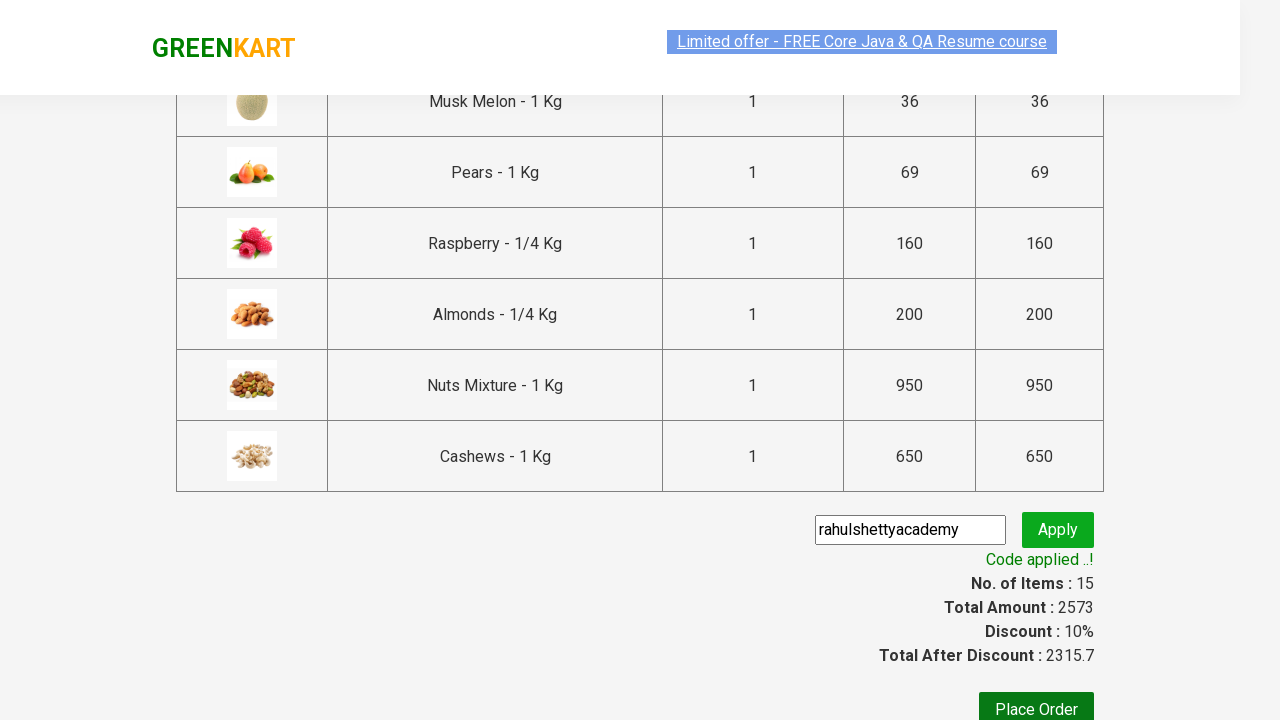

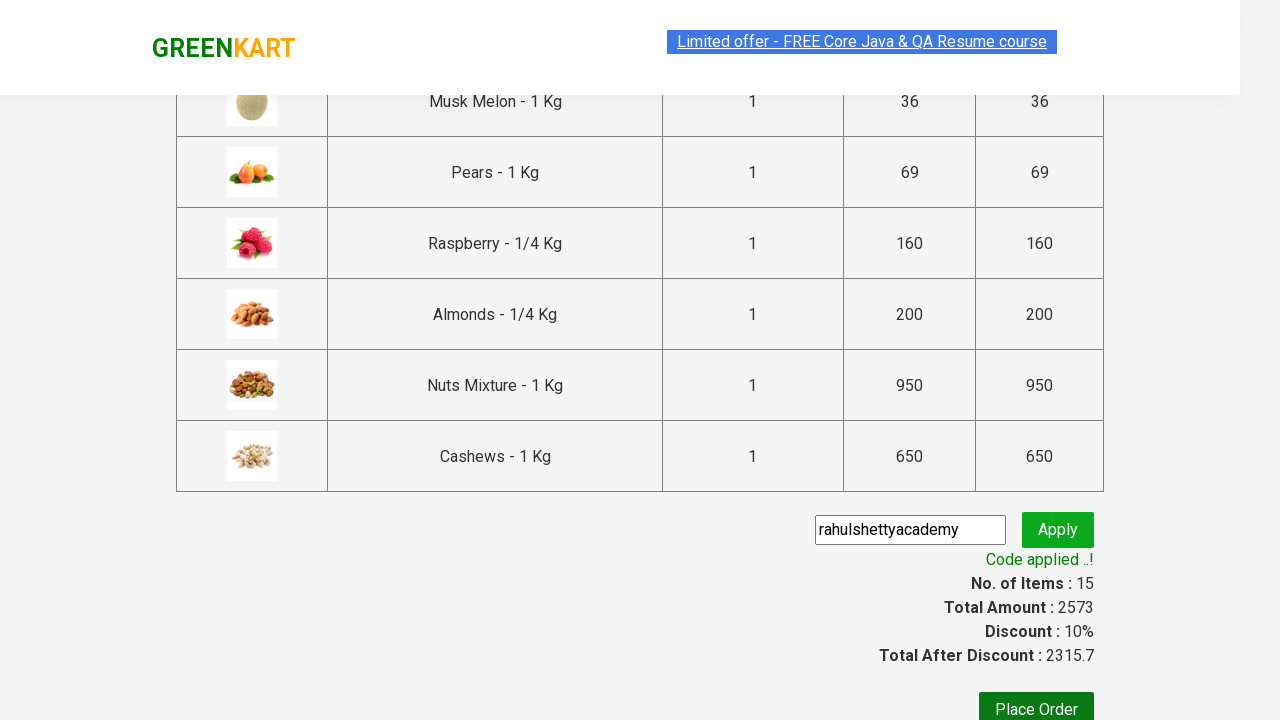